Tests selecting and deselecting all checkboxes on a form page with multiple checkbox fields.

Starting URL: https://automationfc.github.io/multiple-fields/

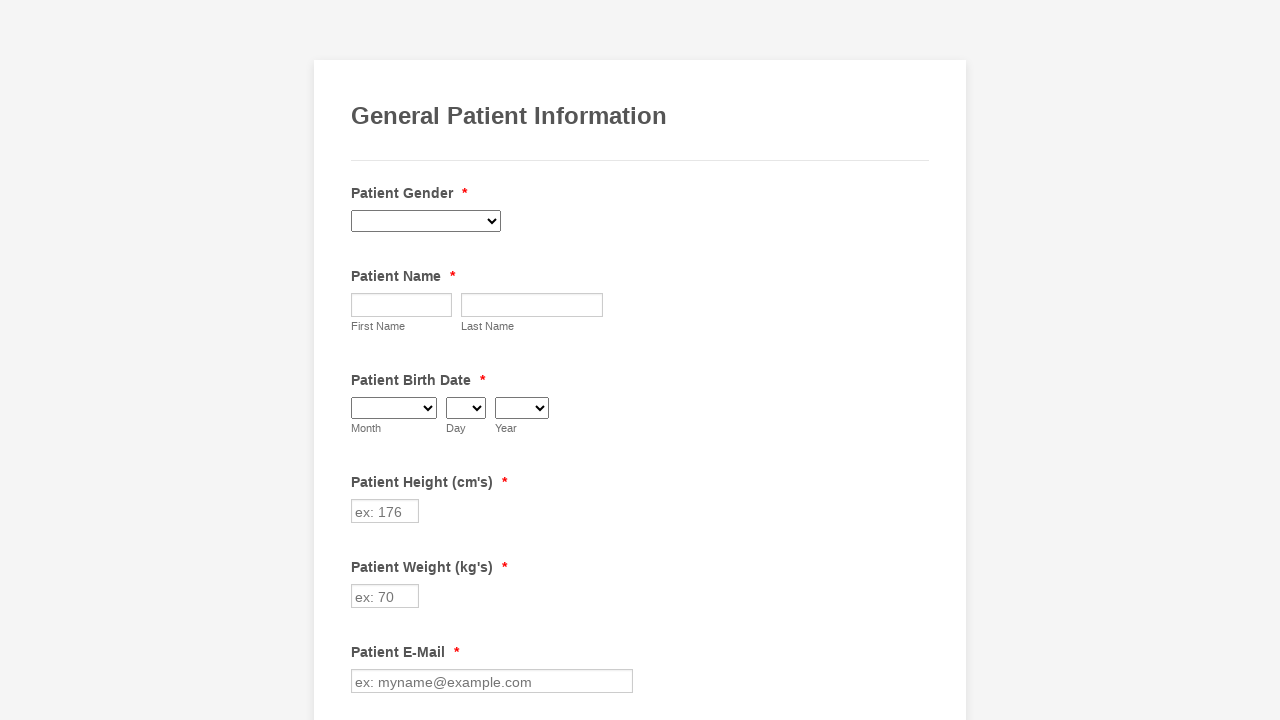

Waited for checkboxes to load on the form page
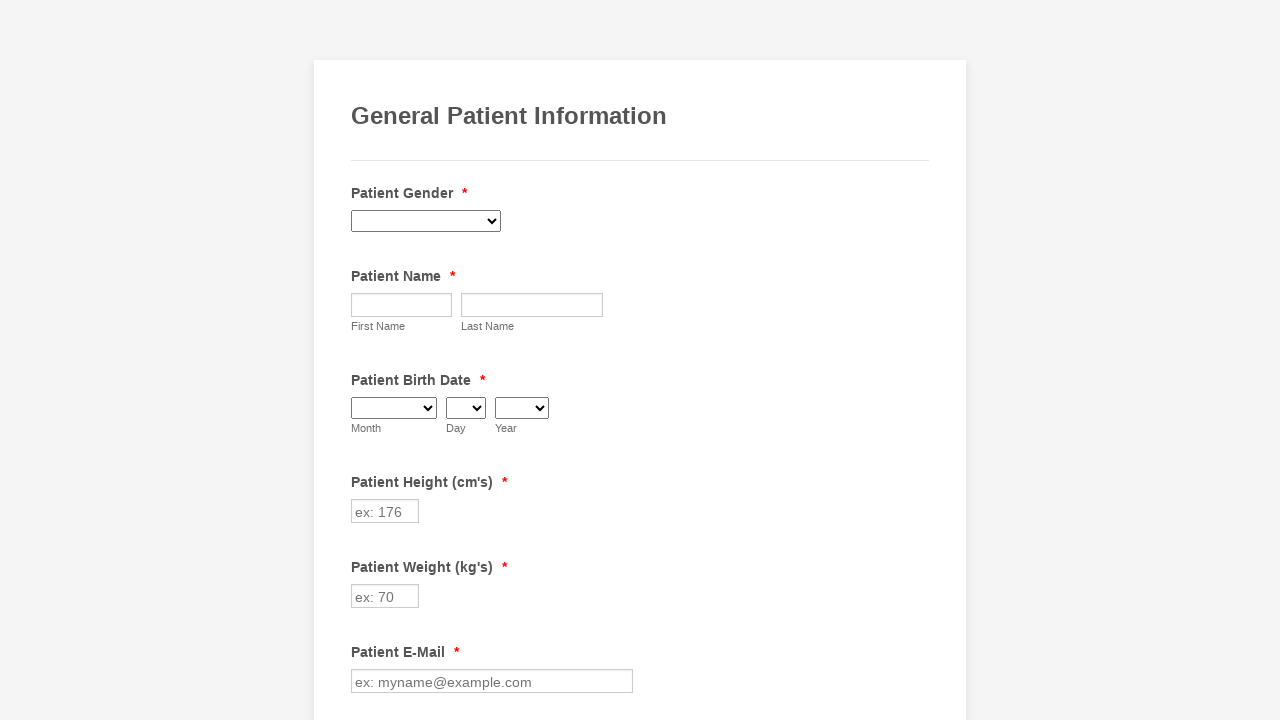

Located all checkboxes in the form
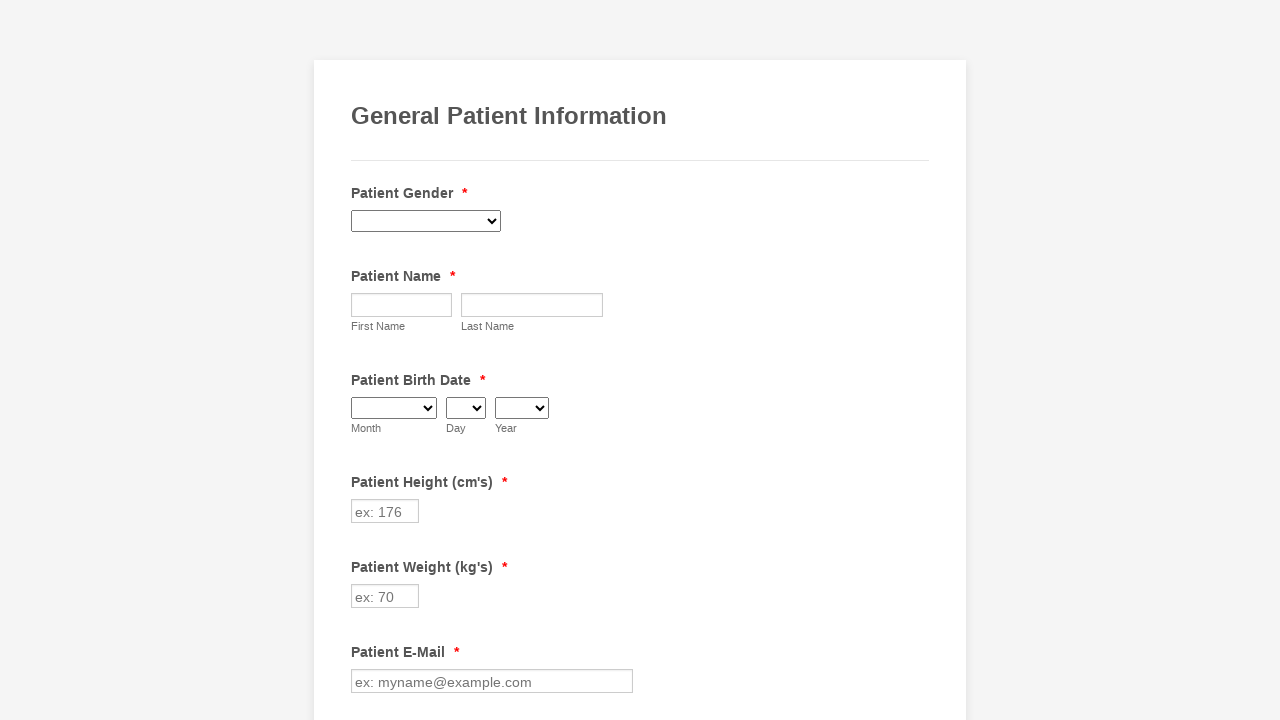

Counted 29 checkboxes in total
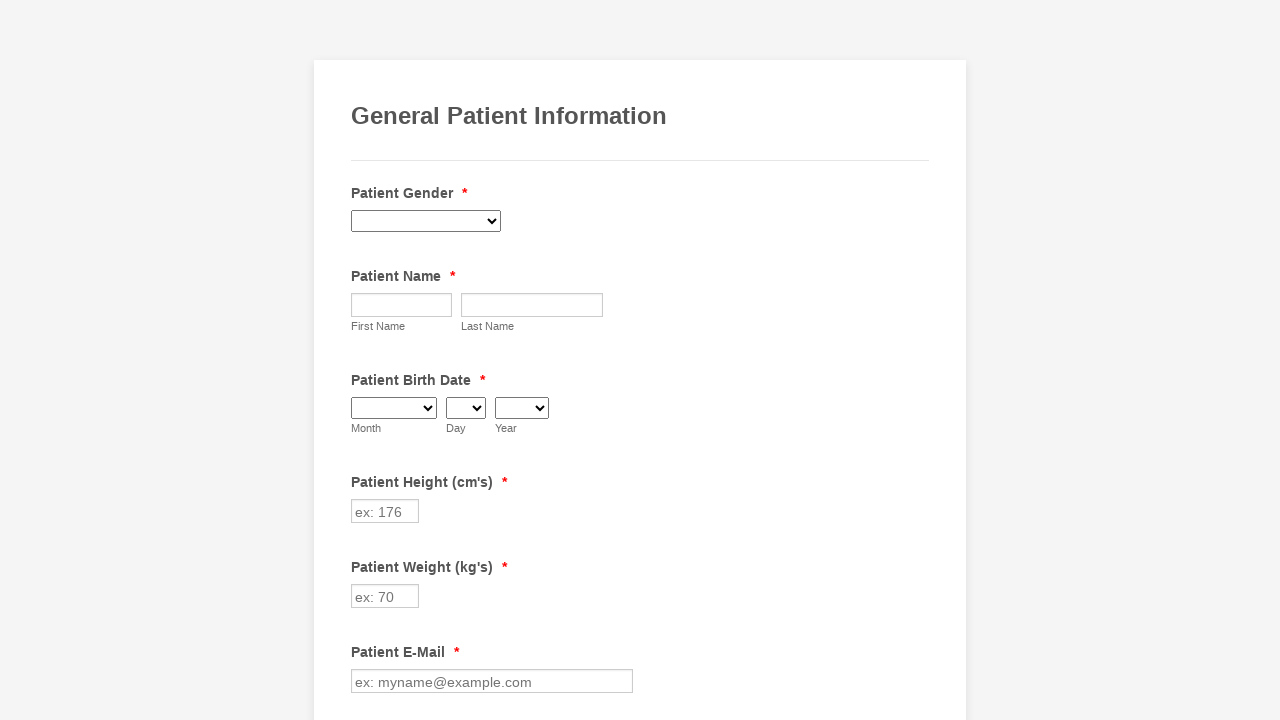

Selected checkbox at index 0 at (362, 360) on div.form-single-column input[type='checkbox'] >> nth=0
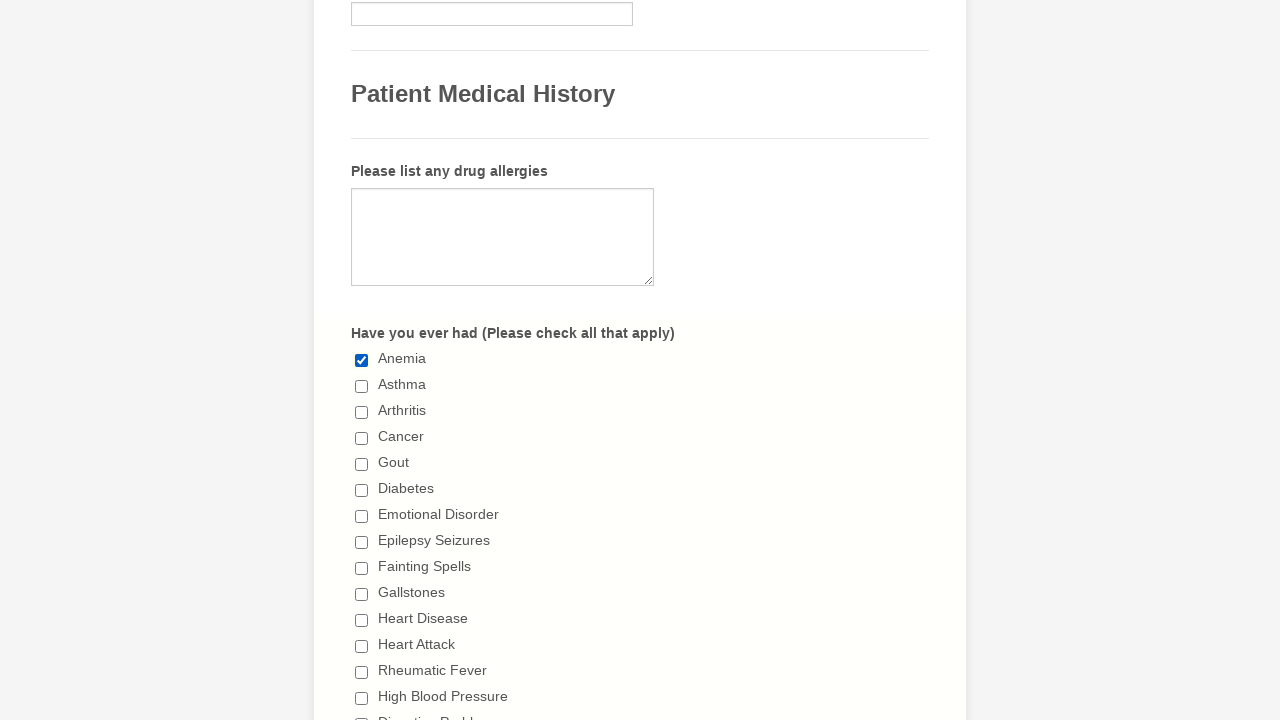

Selected checkbox at index 1 at (362, 386) on div.form-single-column input[type='checkbox'] >> nth=1
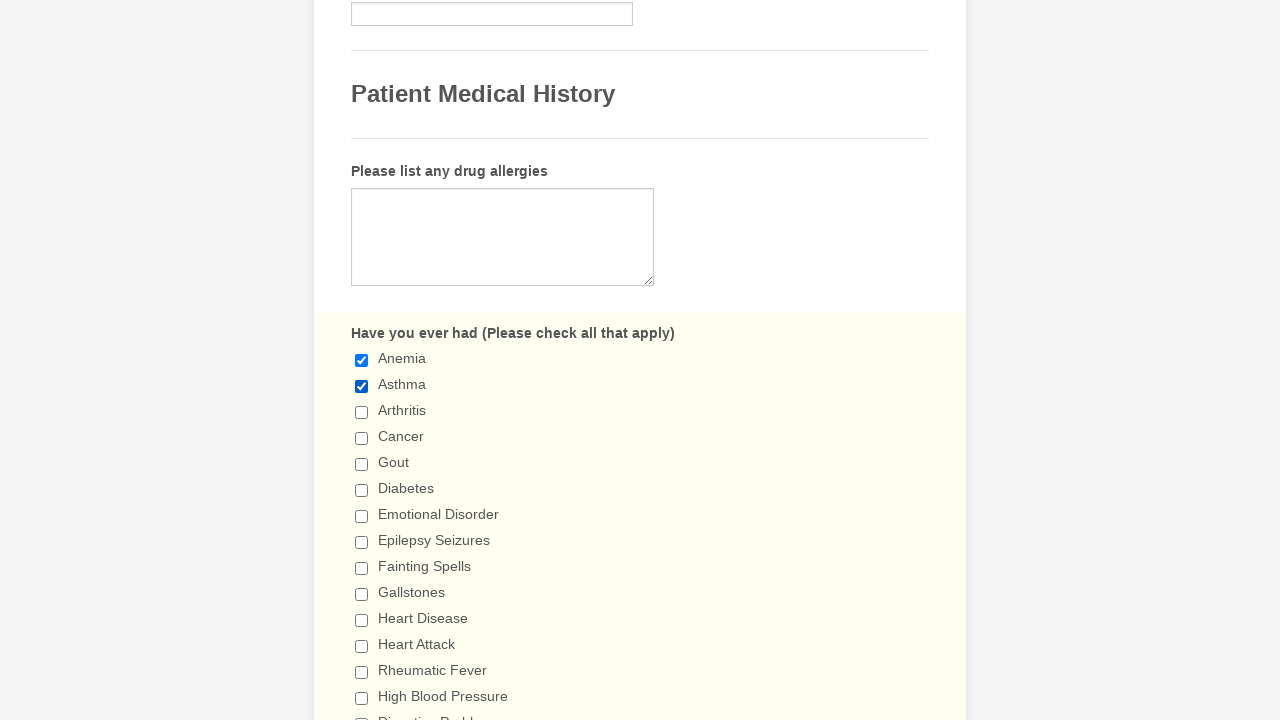

Selected checkbox at index 2 at (362, 412) on div.form-single-column input[type='checkbox'] >> nth=2
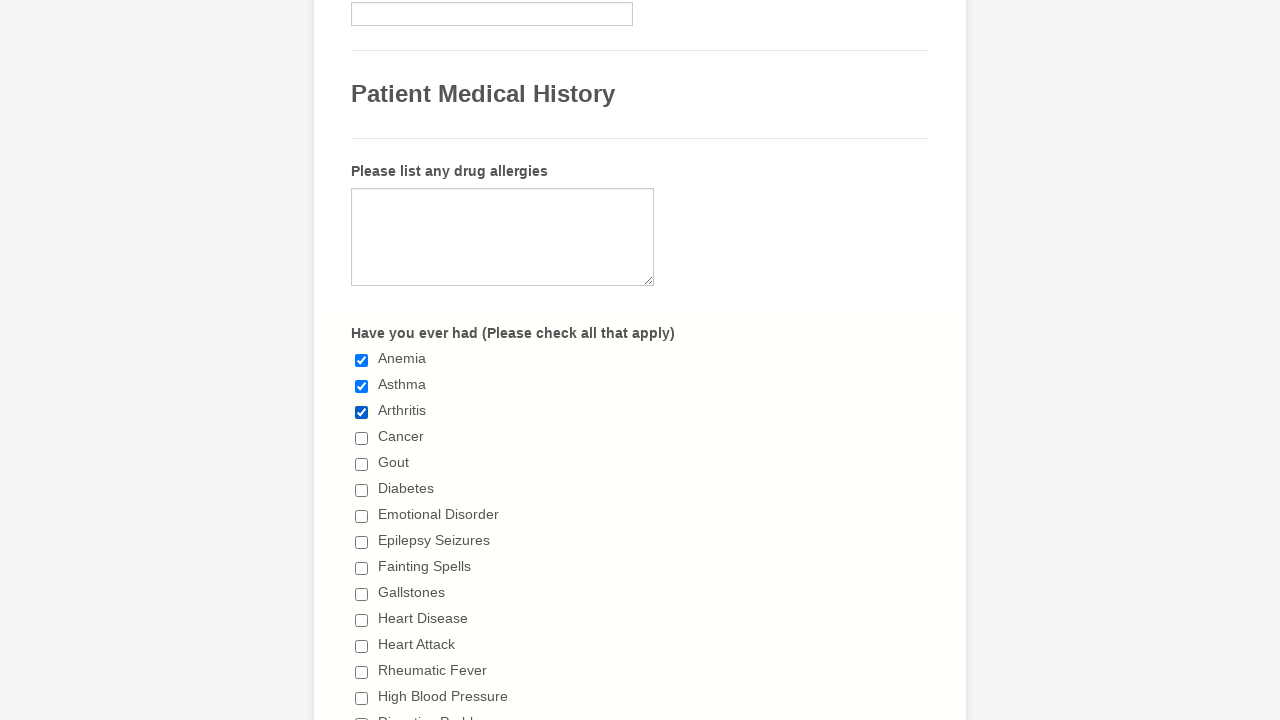

Selected checkbox at index 3 at (362, 438) on div.form-single-column input[type='checkbox'] >> nth=3
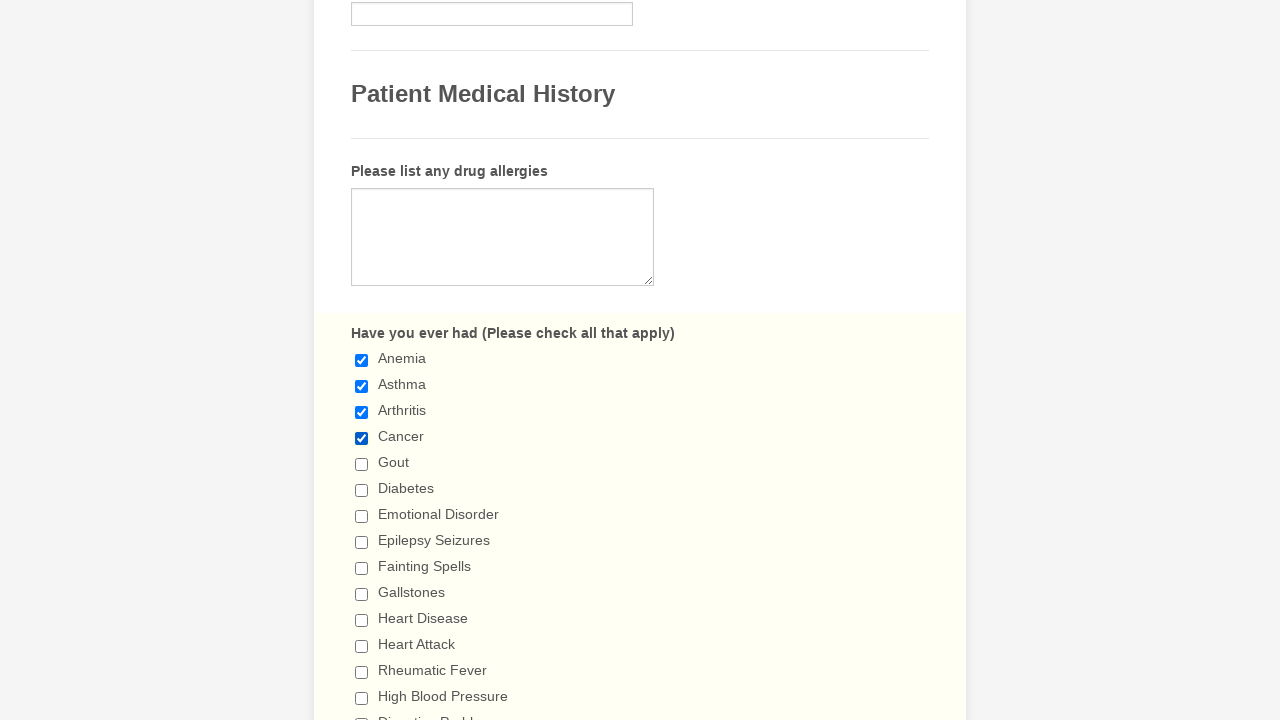

Selected checkbox at index 4 at (362, 464) on div.form-single-column input[type='checkbox'] >> nth=4
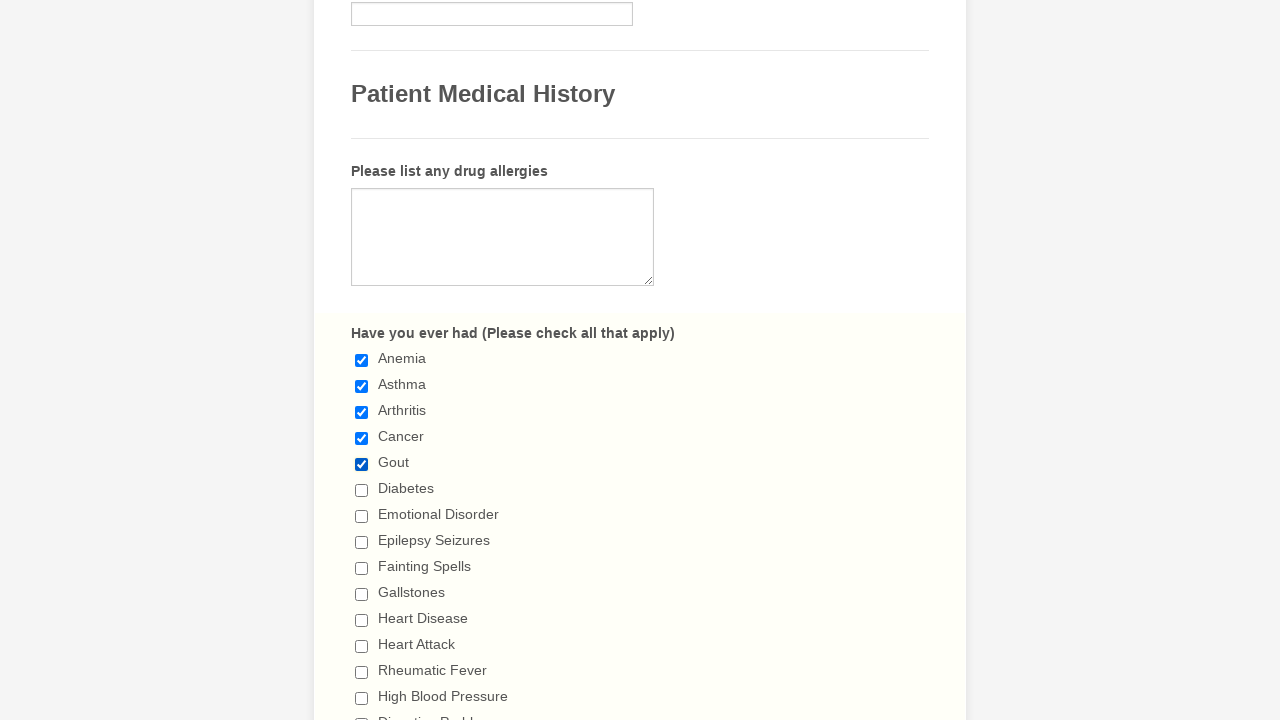

Selected checkbox at index 5 at (362, 490) on div.form-single-column input[type='checkbox'] >> nth=5
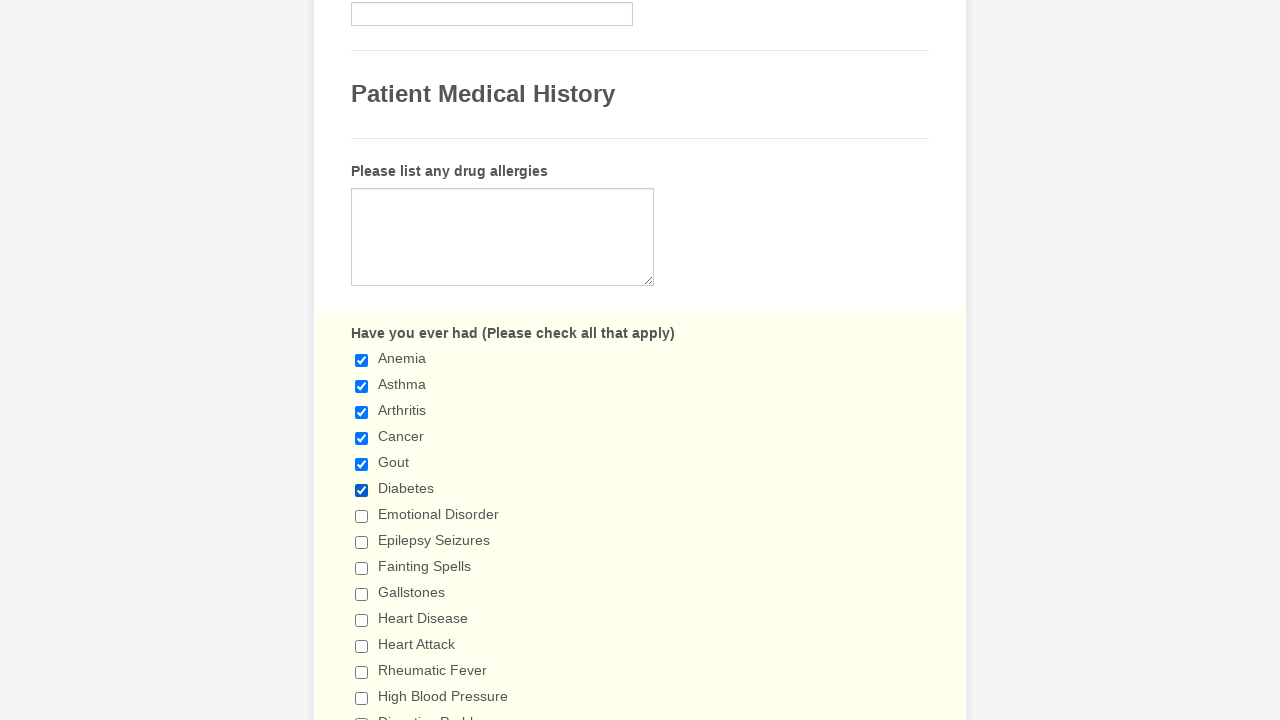

Selected checkbox at index 6 at (362, 516) on div.form-single-column input[type='checkbox'] >> nth=6
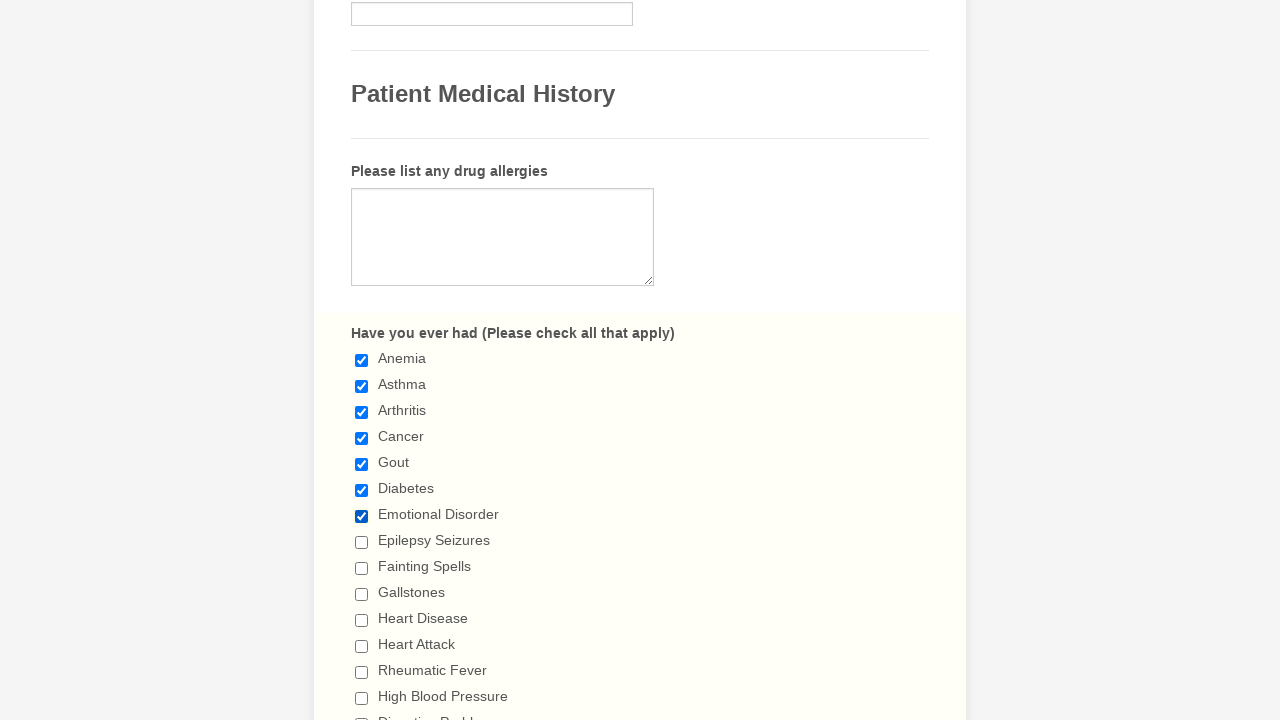

Selected checkbox at index 7 at (362, 542) on div.form-single-column input[type='checkbox'] >> nth=7
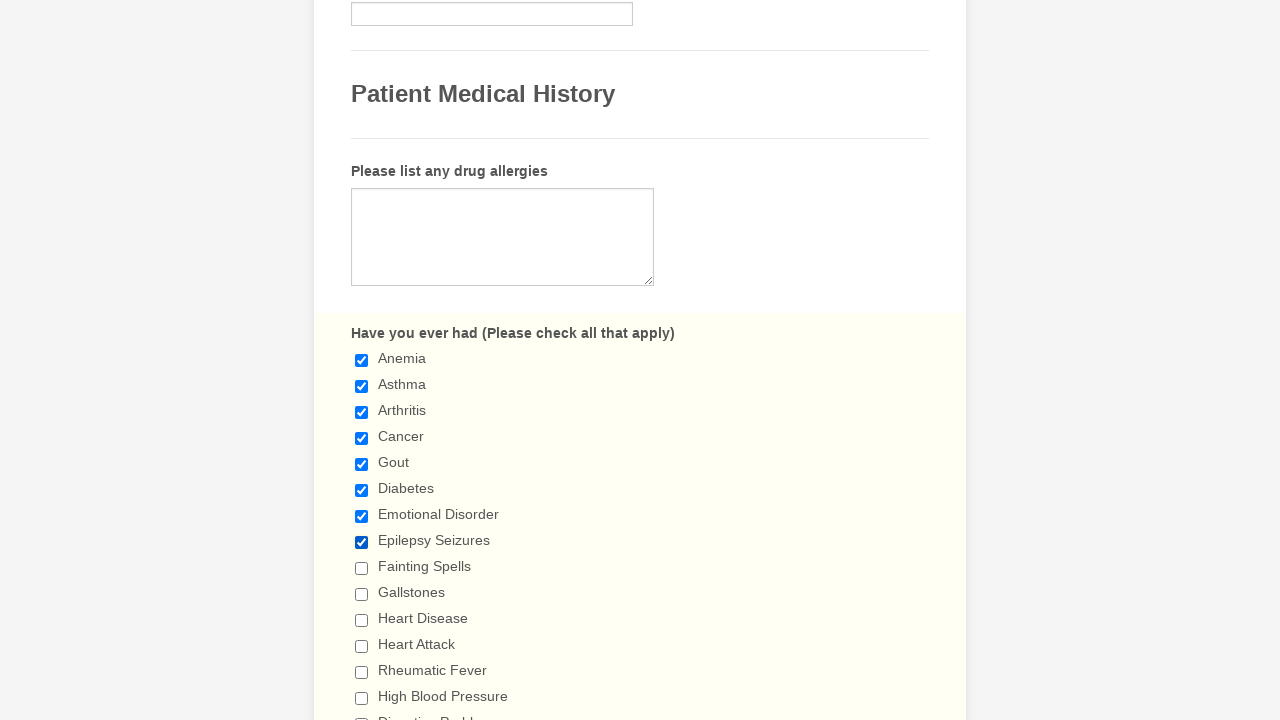

Selected checkbox at index 8 at (362, 568) on div.form-single-column input[type='checkbox'] >> nth=8
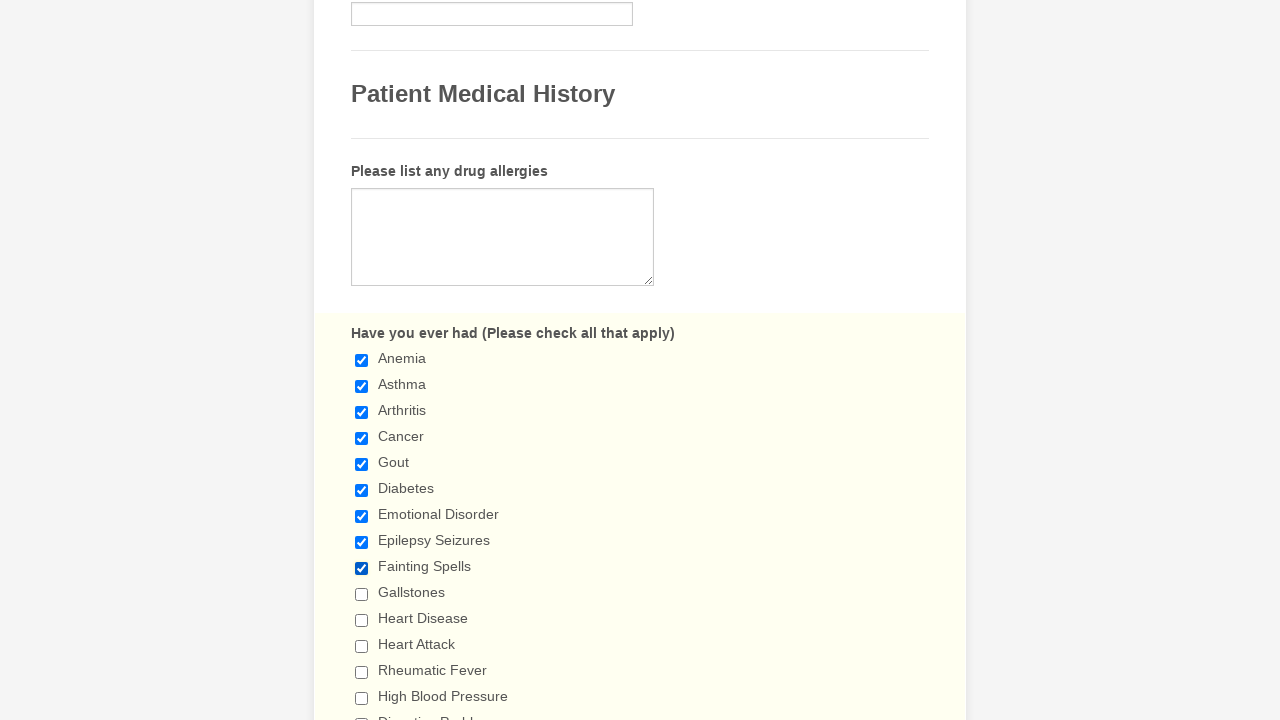

Selected checkbox at index 9 at (362, 594) on div.form-single-column input[type='checkbox'] >> nth=9
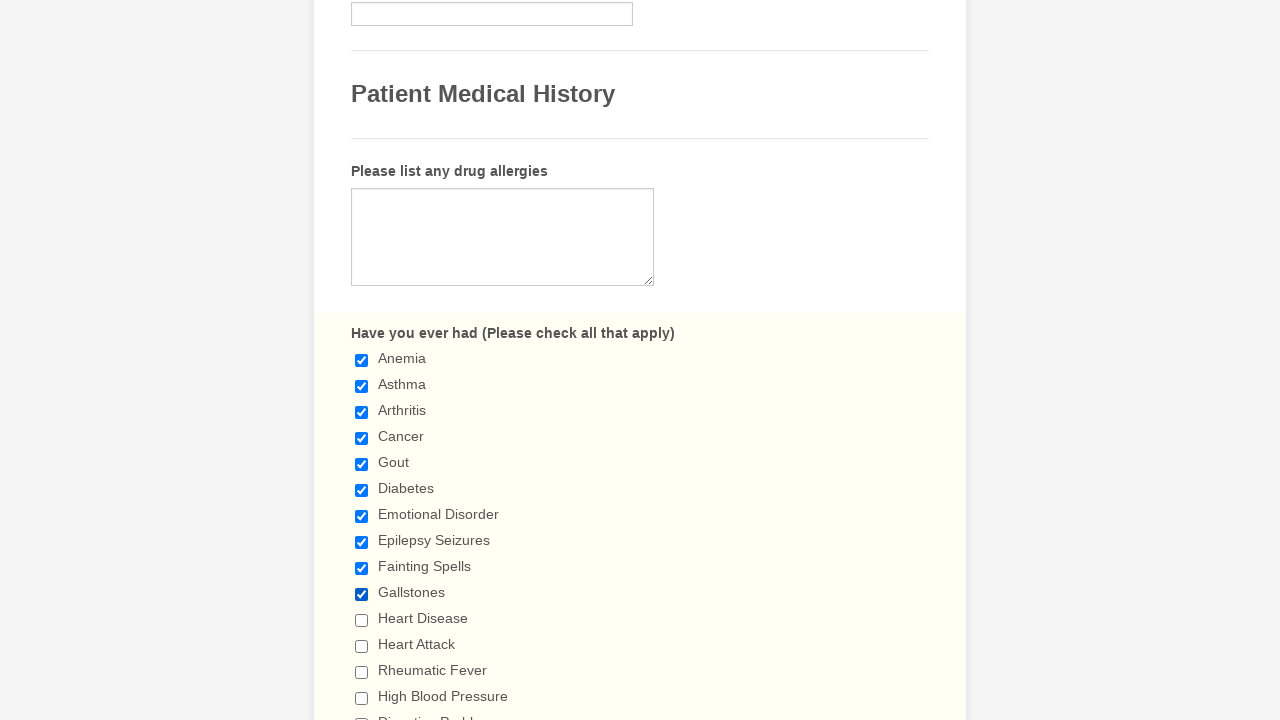

Selected checkbox at index 10 at (362, 620) on div.form-single-column input[type='checkbox'] >> nth=10
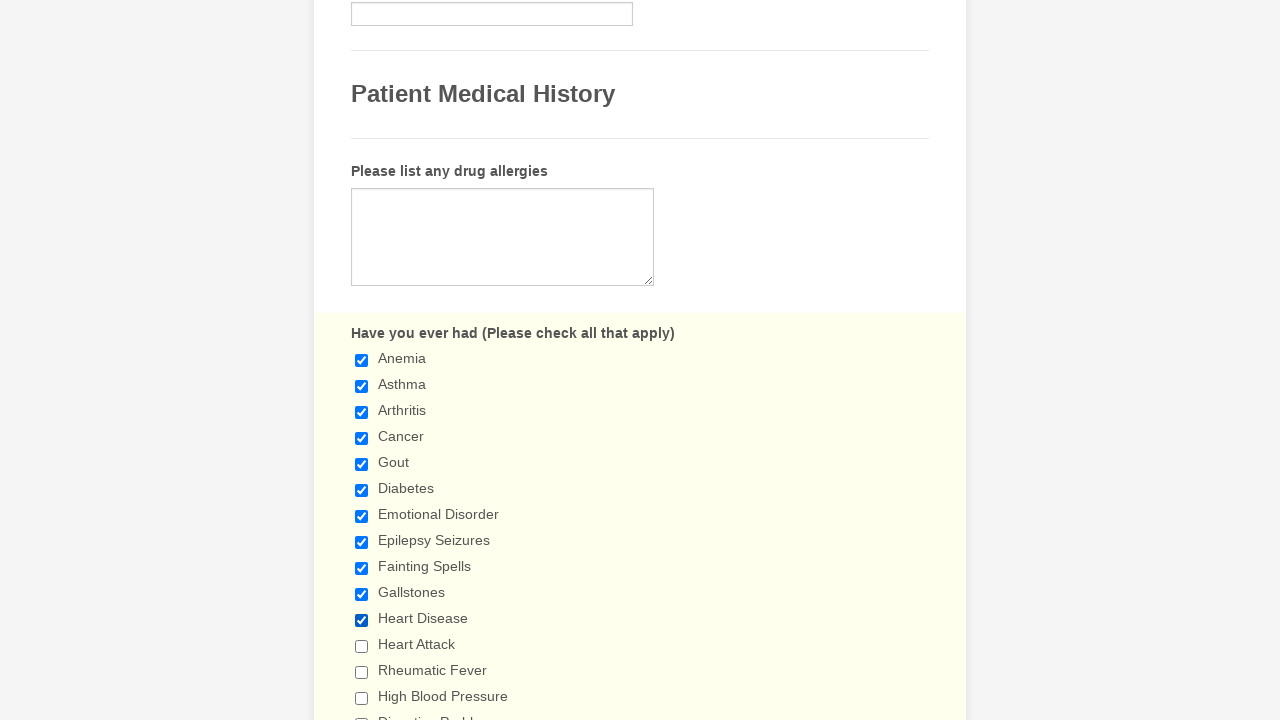

Selected checkbox at index 11 at (362, 646) on div.form-single-column input[type='checkbox'] >> nth=11
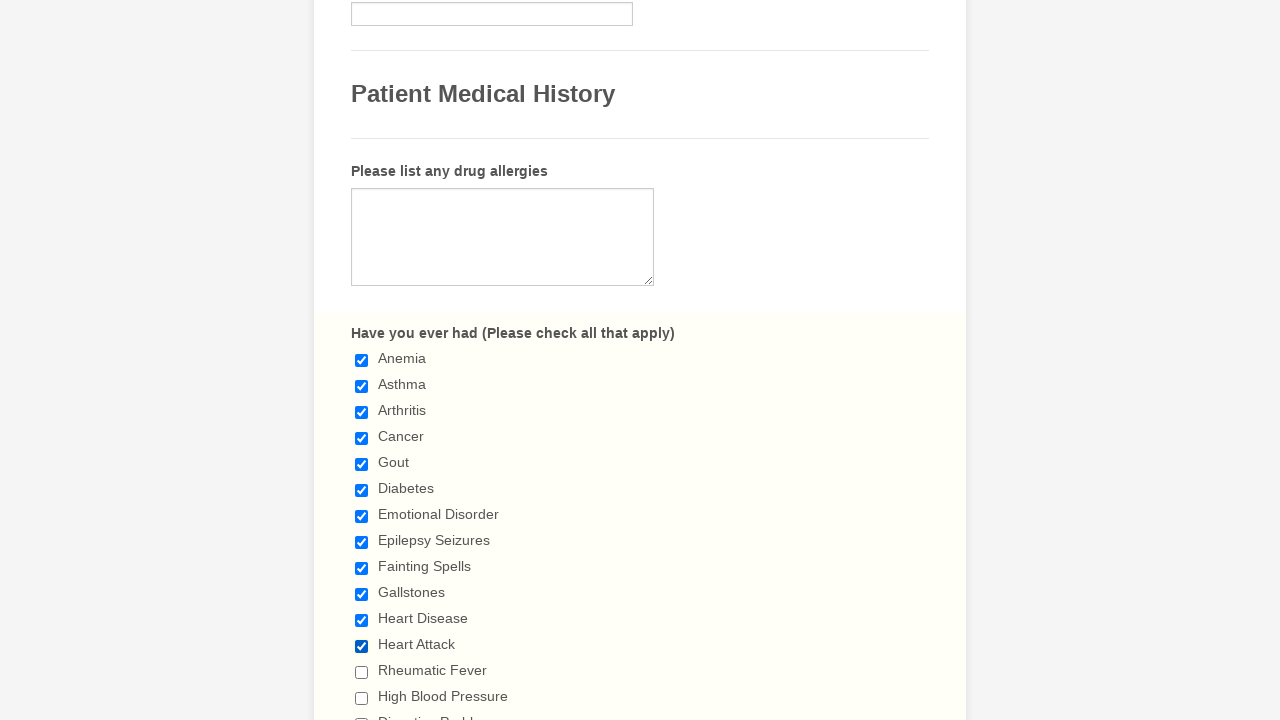

Selected checkbox at index 12 at (362, 672) on div.form-single-column input[type='checkbox'] >> nth=12
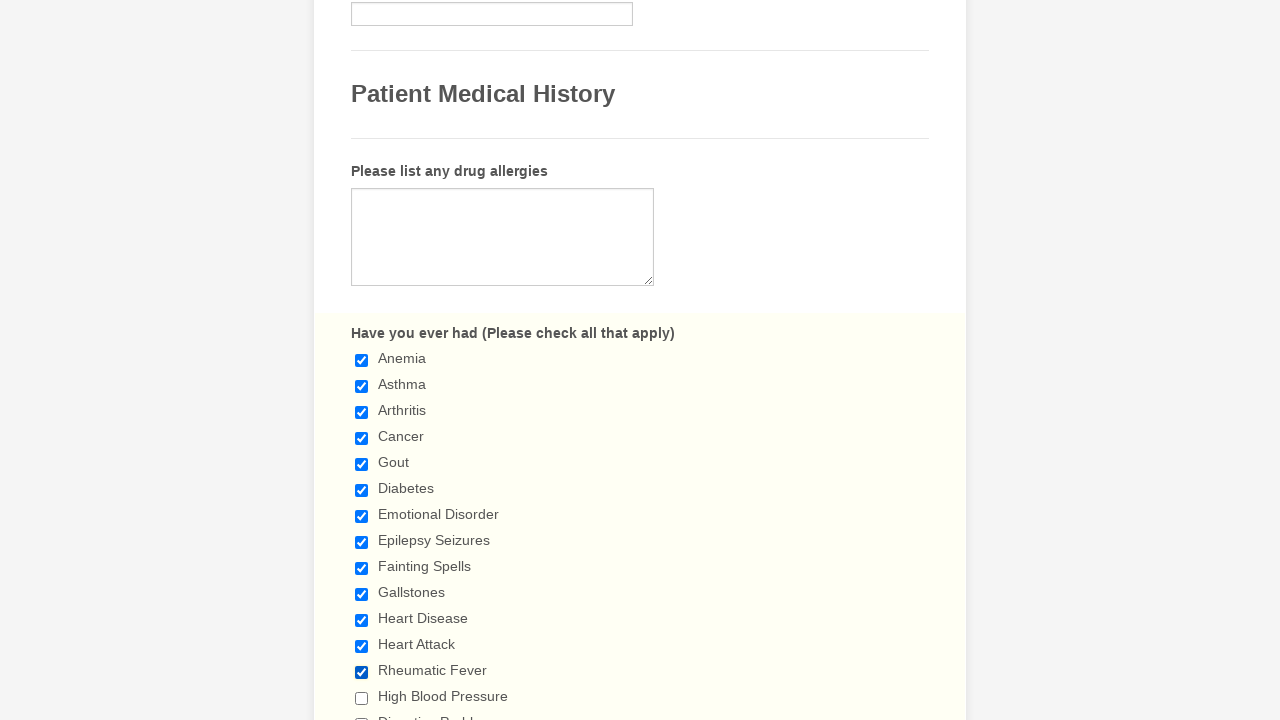

Selected checkbox at index 13 at (362, 698) on div.form-single-column input[type='checkbox'] >> nth=13
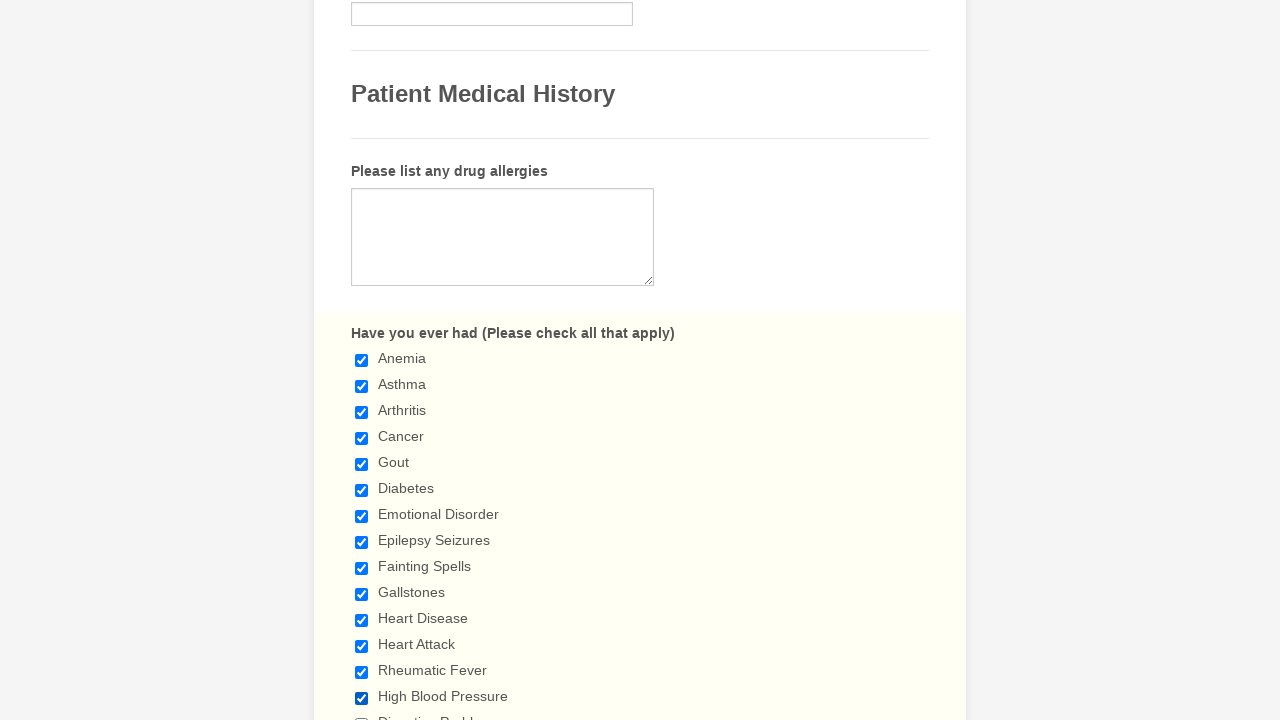

Selected checkbox at index 14 at (362, 714) on div.form-single-column input[type='checkbox'] >> nth=14
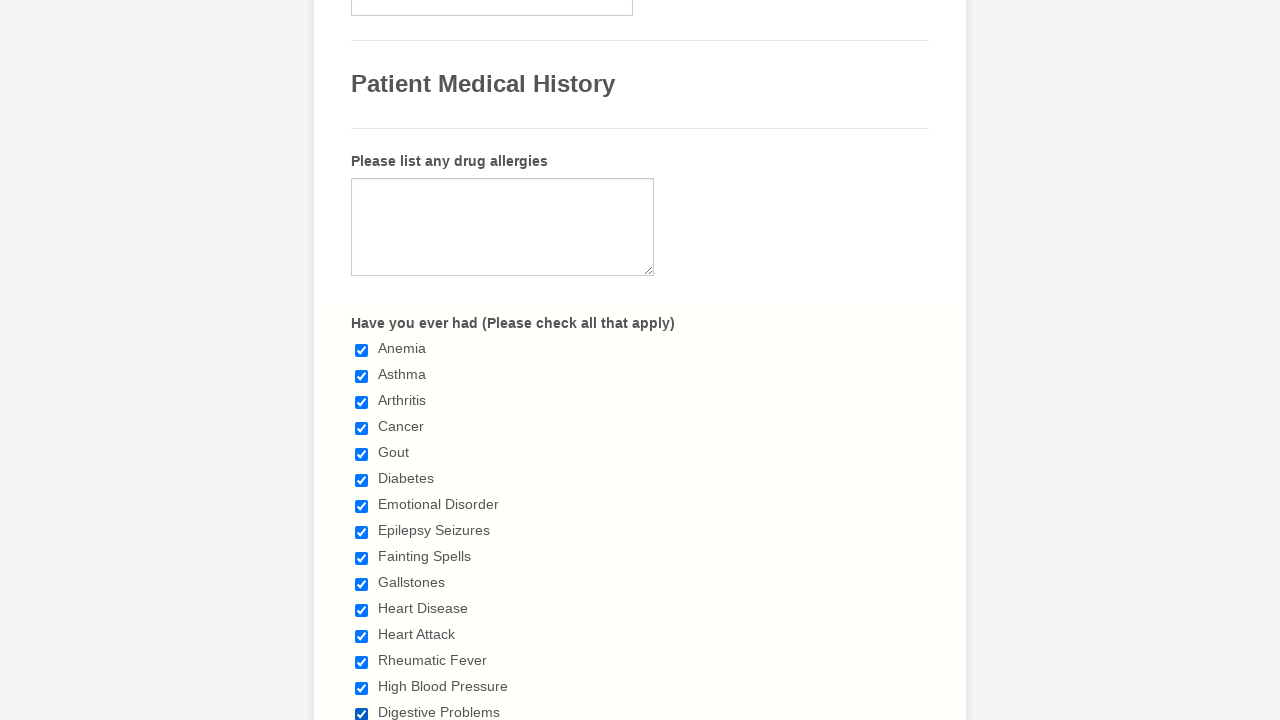

Selected checkbox at index 15 at (362, 360) on div.form-single-column input[type='checkbox'] >> nth=15
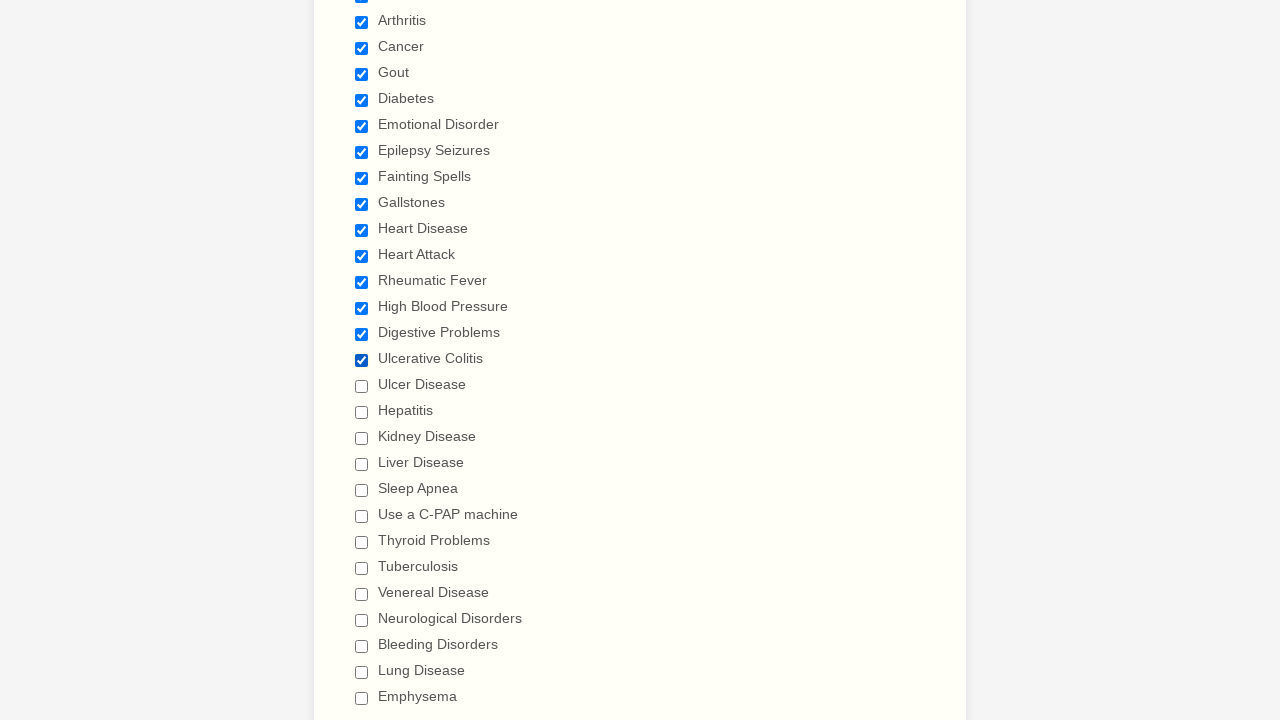

Selected checkbox at index 16 at (362, 386) on div.form-single-column input[type='checkbox'] >> nth=16
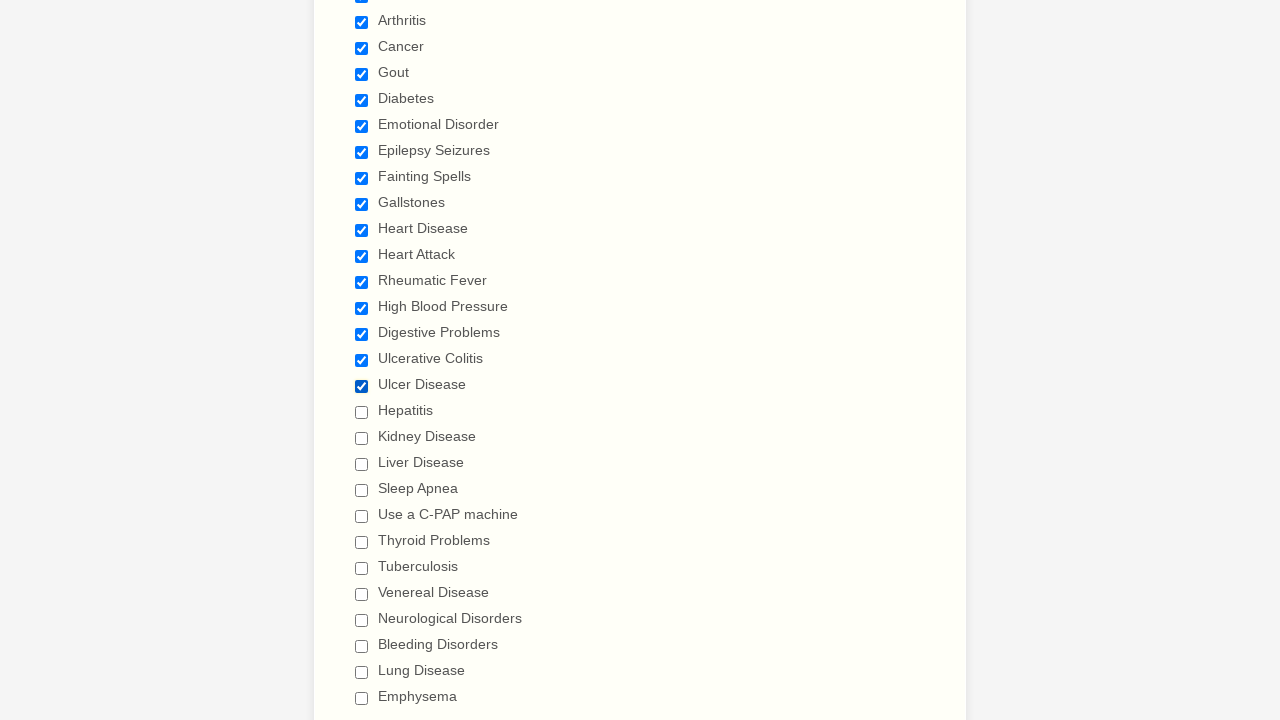

Selected checkbox at index 17 at (362, 412) on div.form-single-column input[type='checkbox'] >> nth=17
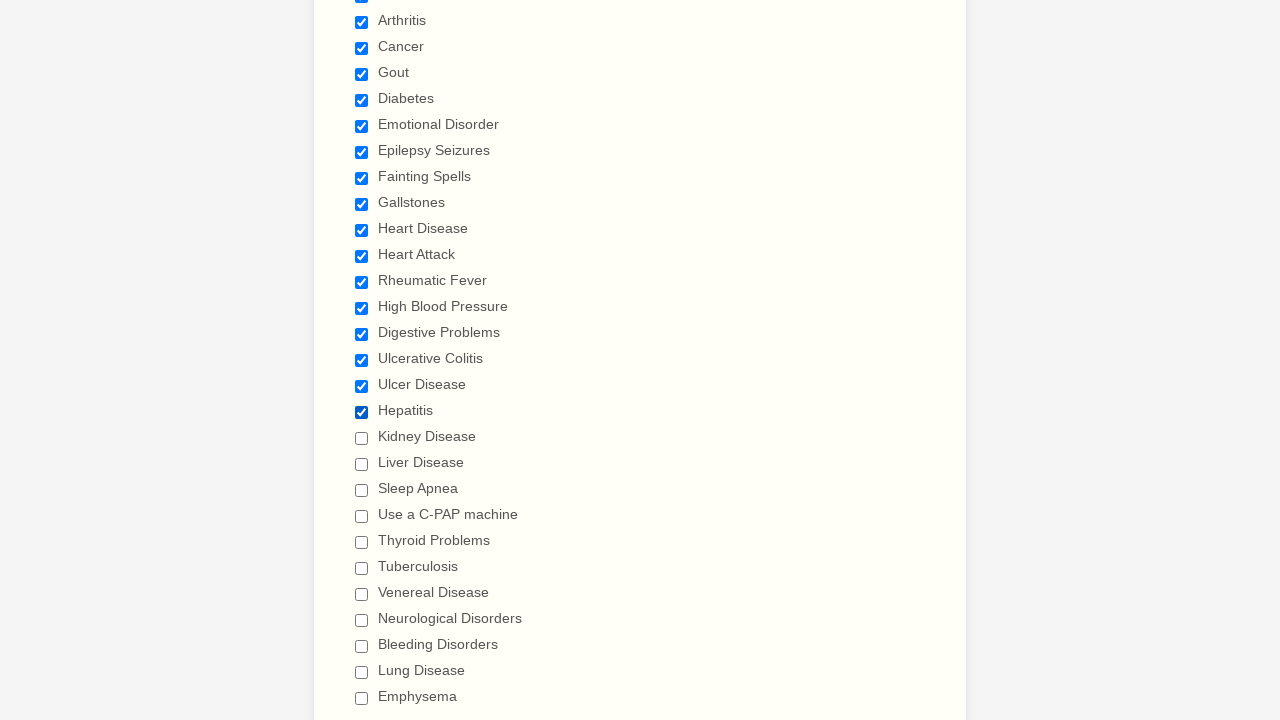

Selected checkbox at index 18 at (362, 438) on div.form-single-column input[type='checkbox'] >> nth=18
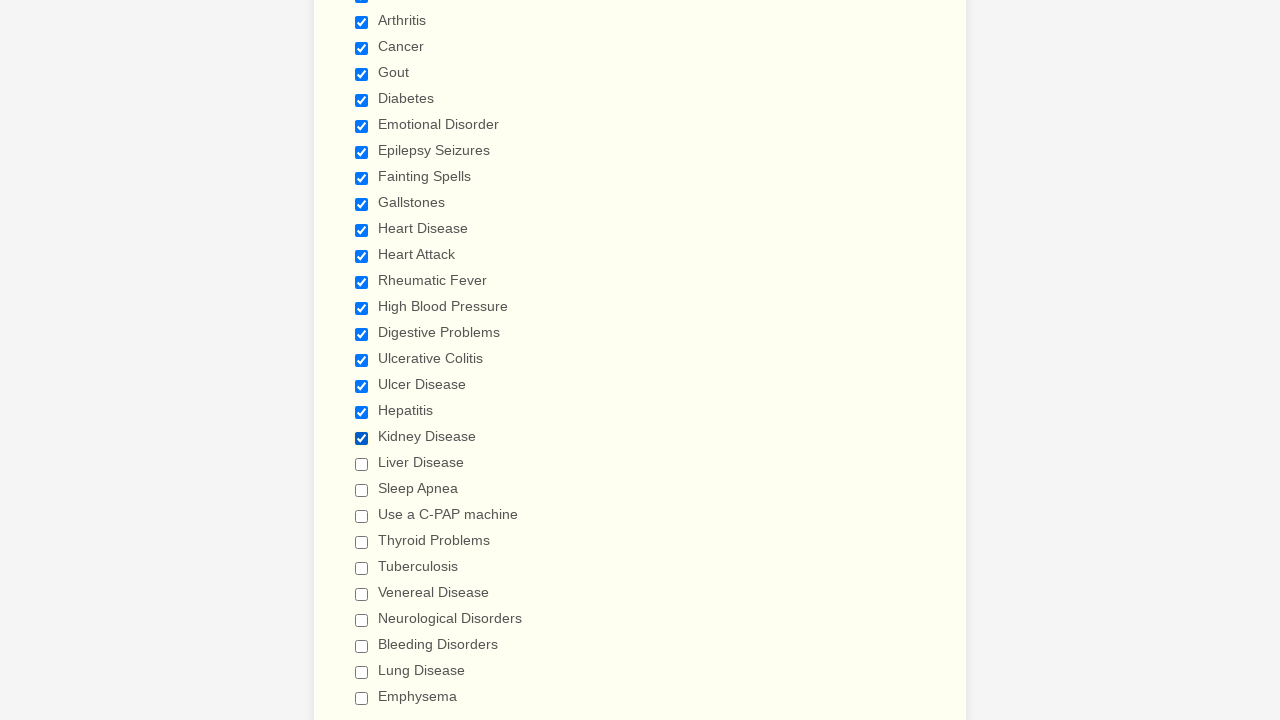

Selected checkbox at index 19 at (362, 464) on div.form-single-column input[type='checkbox'] >> nth=19
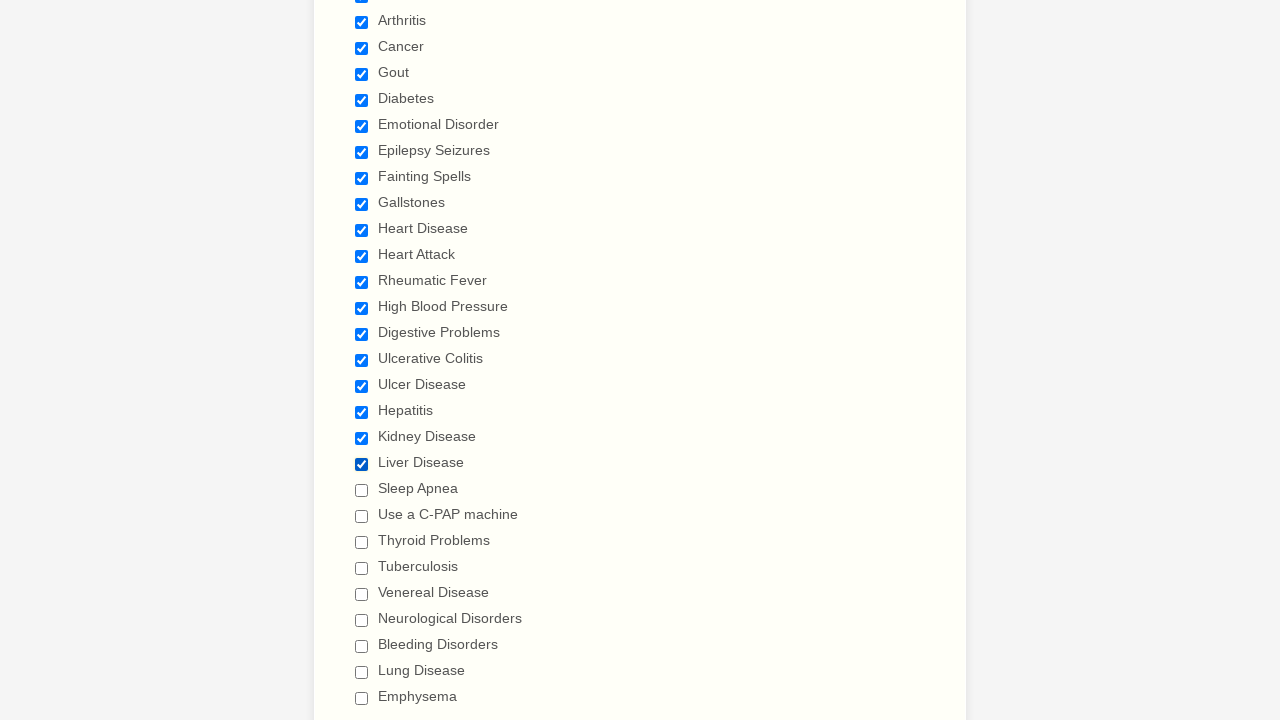

Selected checkbox at index 20 at (362, 490) on div.form-single-column input[type='checkbox'] >> nth=20
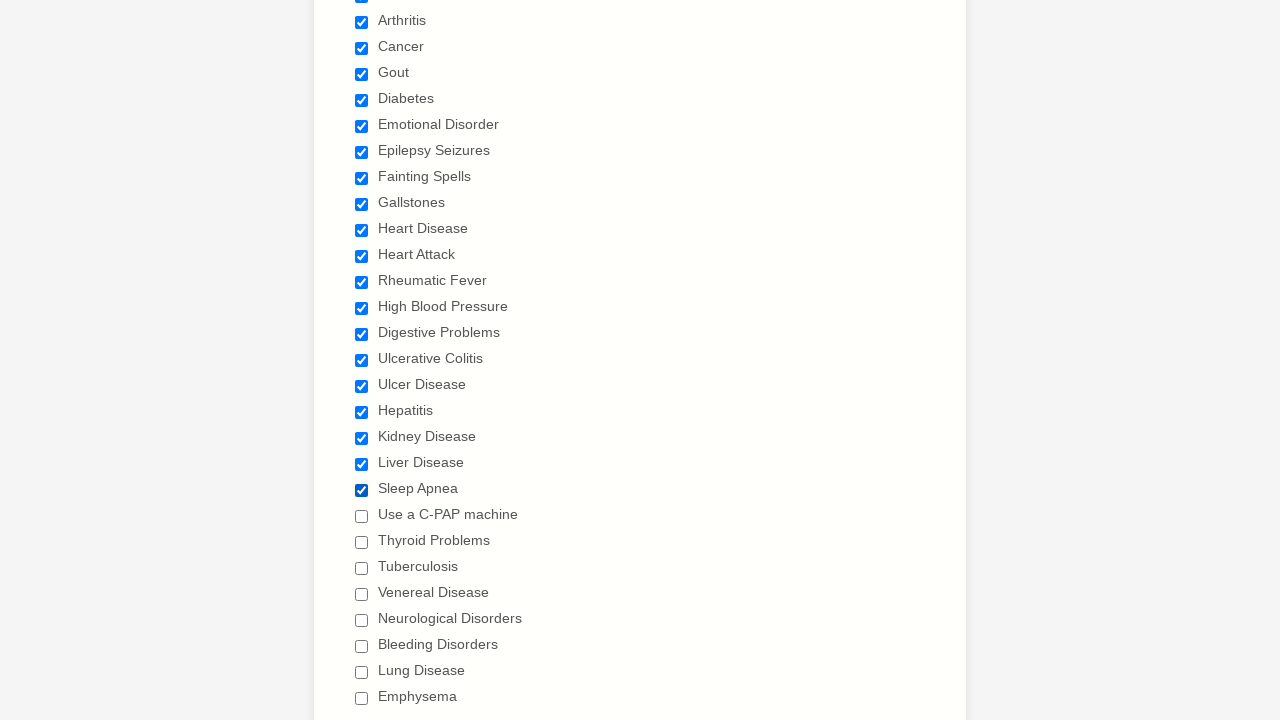

Selected checkbox at index 21 at (362, 516) on div.form-single-column input[type='checkbox'] >> nth=21
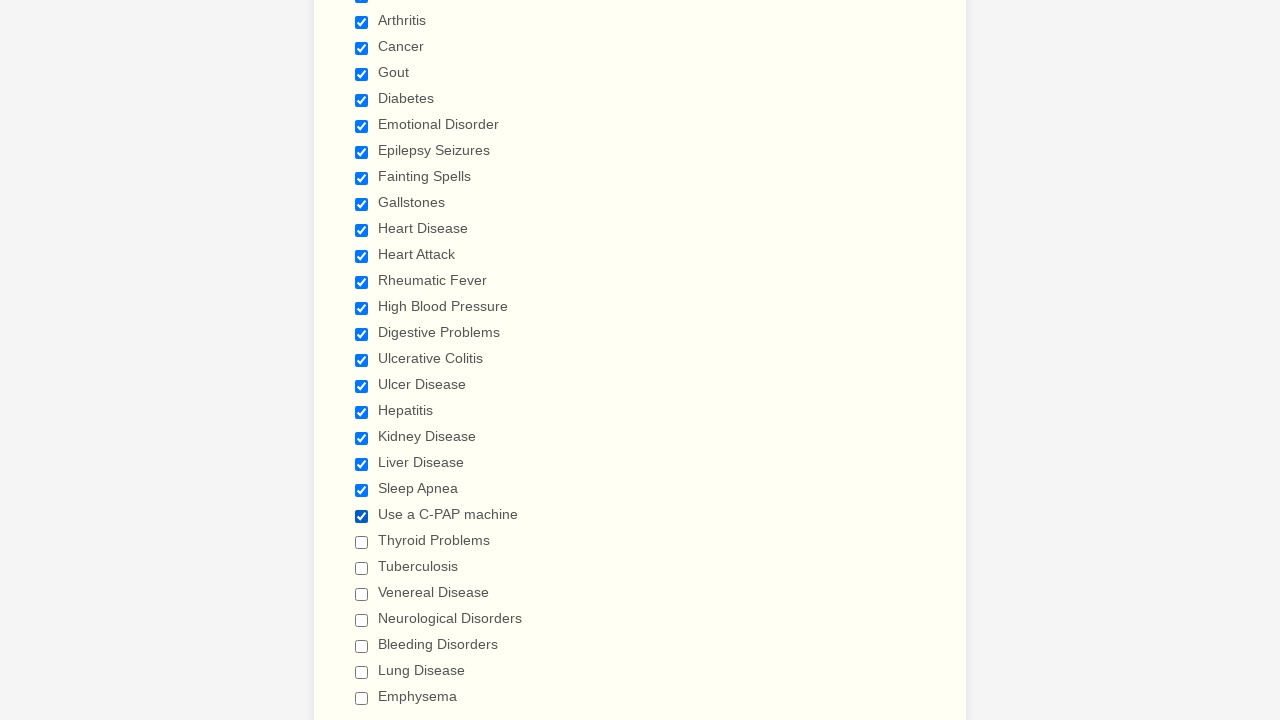

Selected checkbox at index 22 at (362, 542) on div.form-single-column input[type='checkbox'] >> nth=22
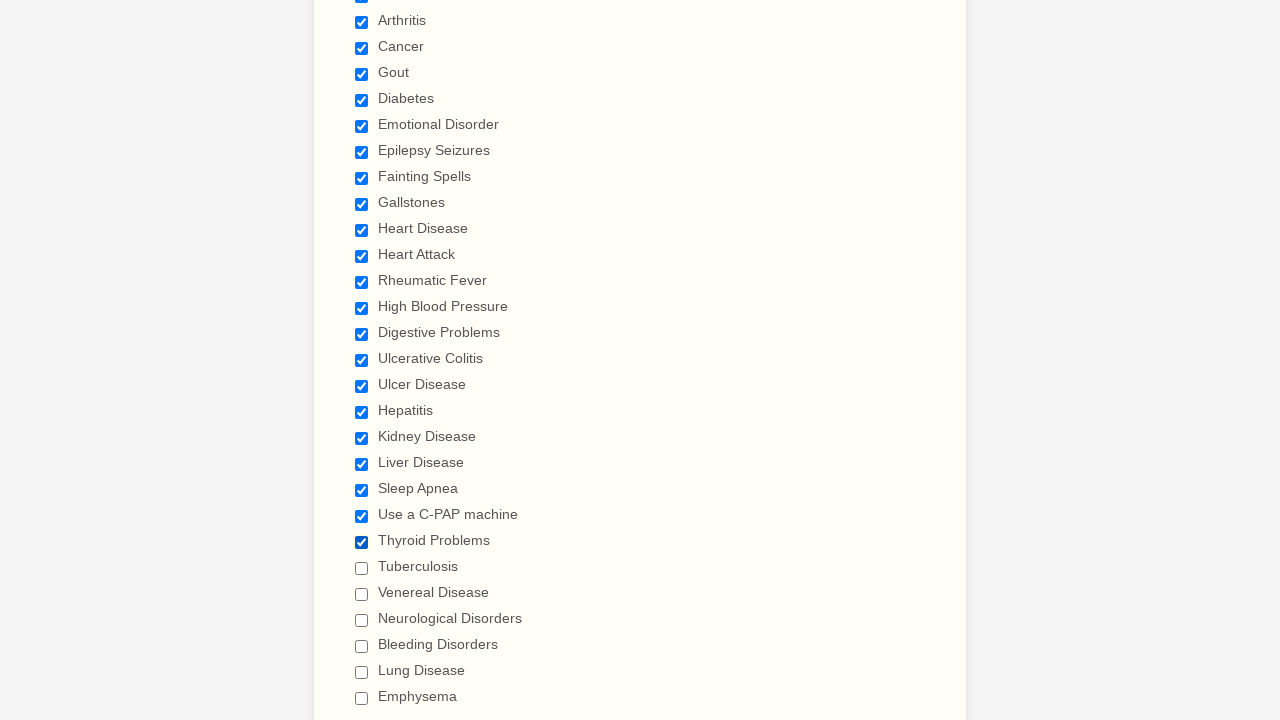

Selected checkbox at index 23 at (362, 568) on div.form-single-column input[type='checkbox'] >> nth=23
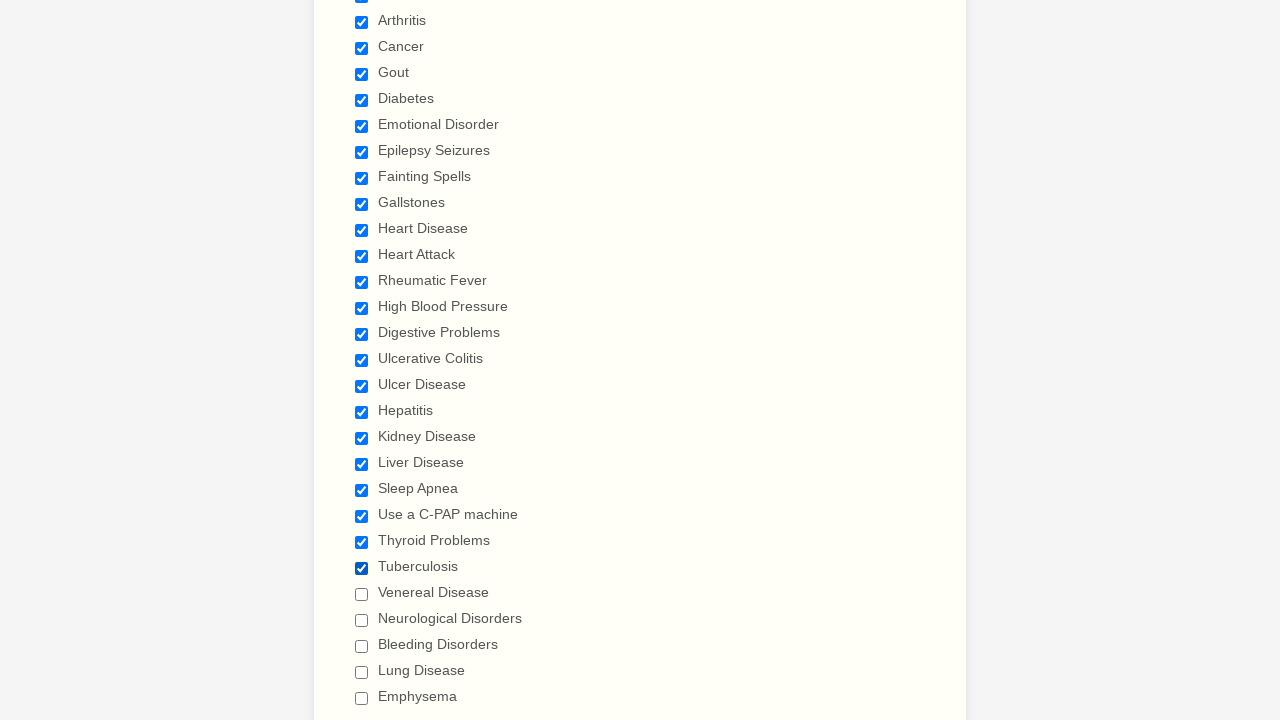

Selected checkbox at index 24 at (362, 594) on div.form-single-column input[type='checkbox'] >> nth=24
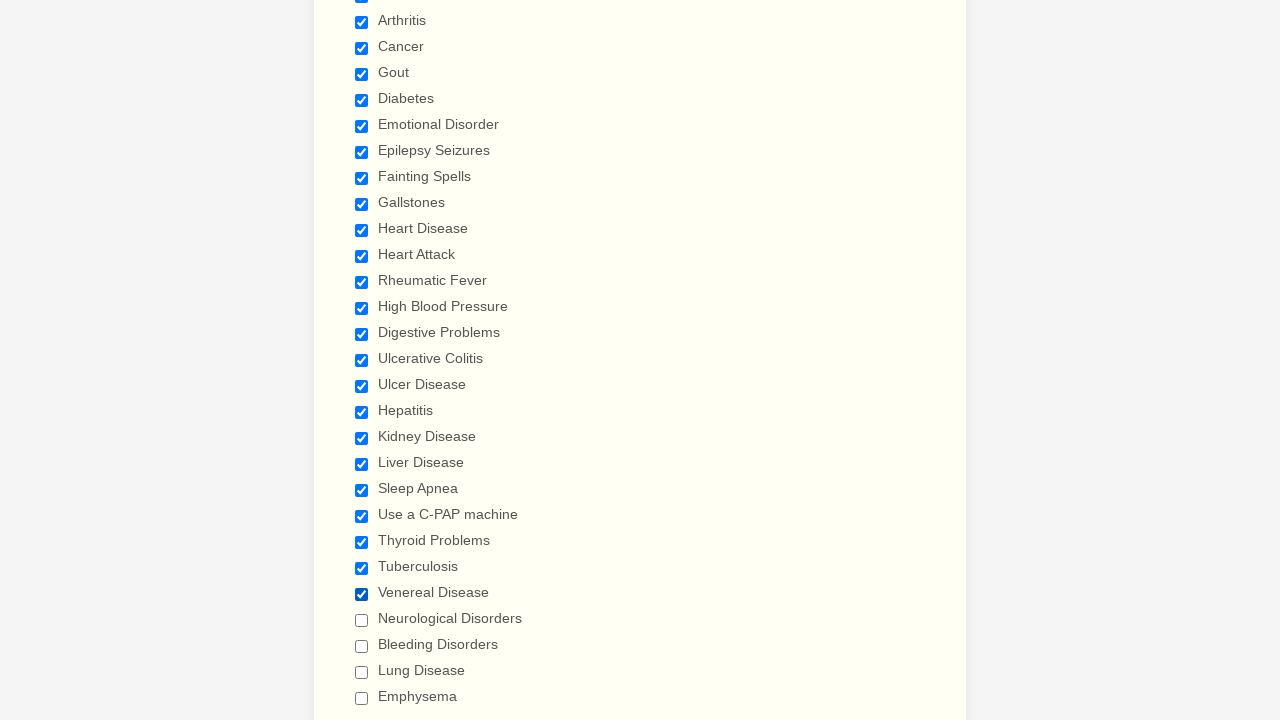

Selected checkbox at index 25 at (362, 620) on div.form-single-column input[type='checkbox'] >> nth=25
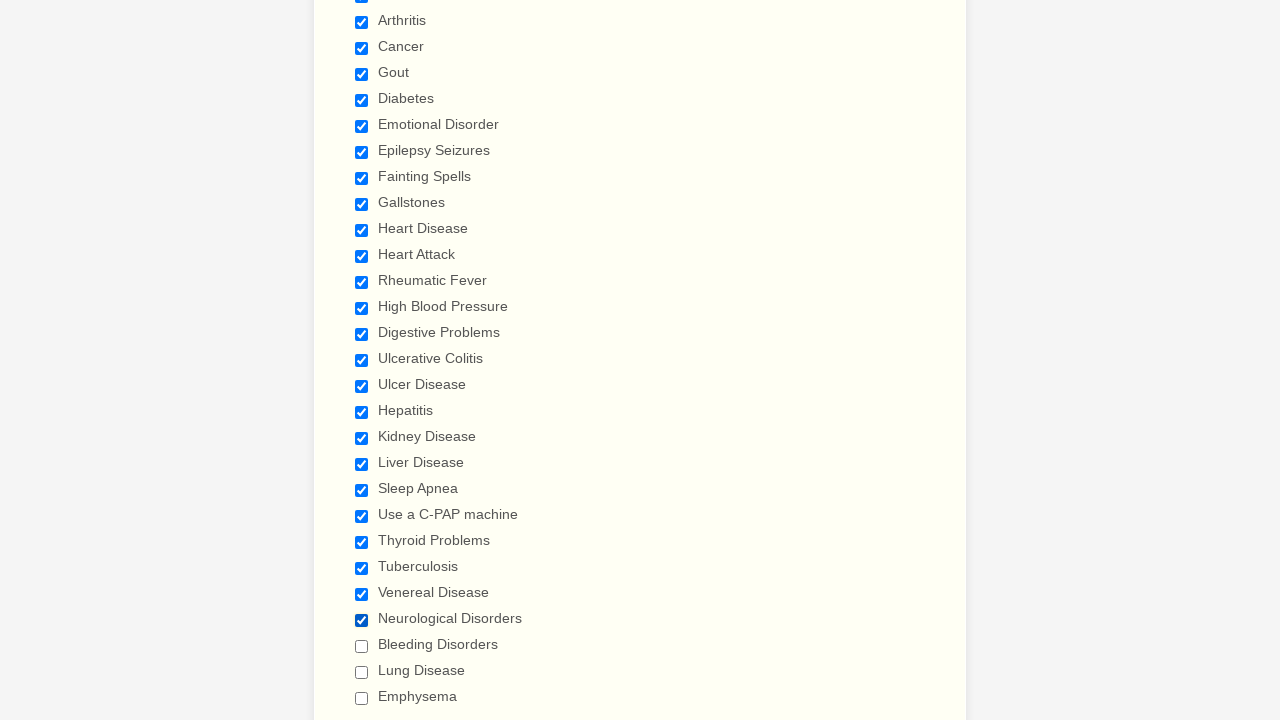

Selected checkbox at index 26 at (362, 646) on div.form-single-column input[type='checkbox'] >> nth=26
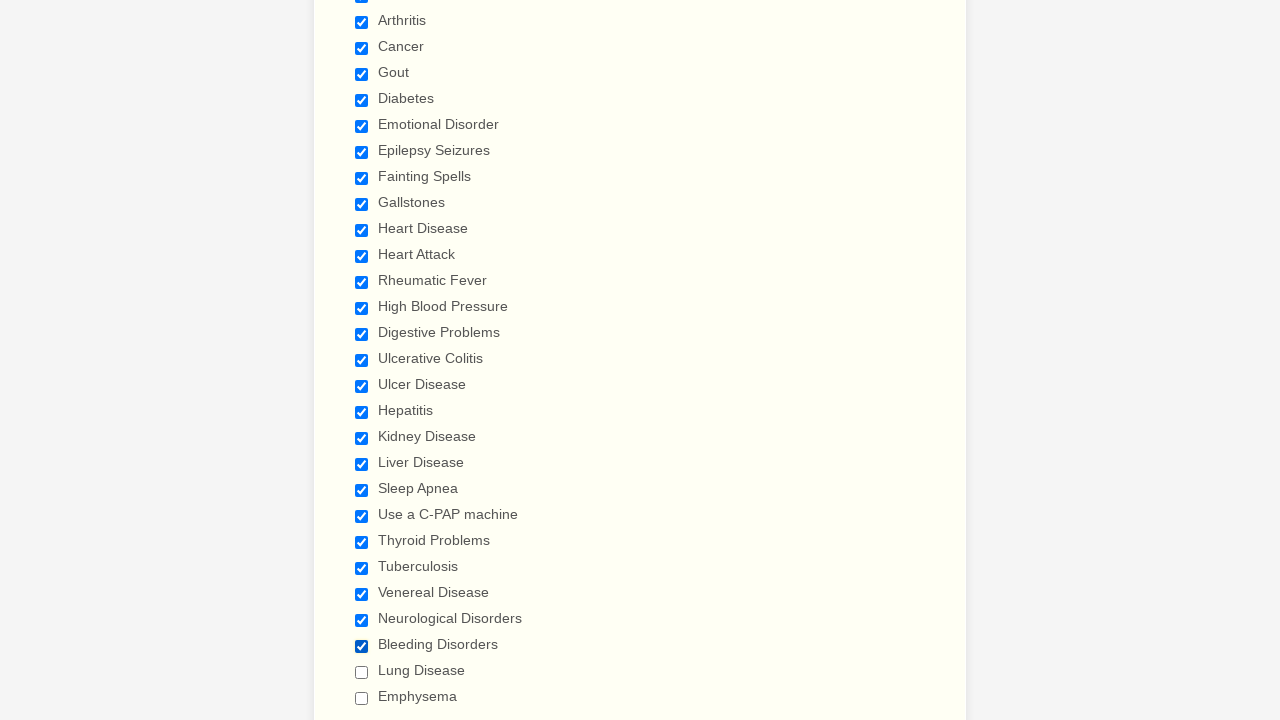

Selected checkbox at index 27 at (362, 672) on div.form-single-column input[type='checkbox'] >> nth=27
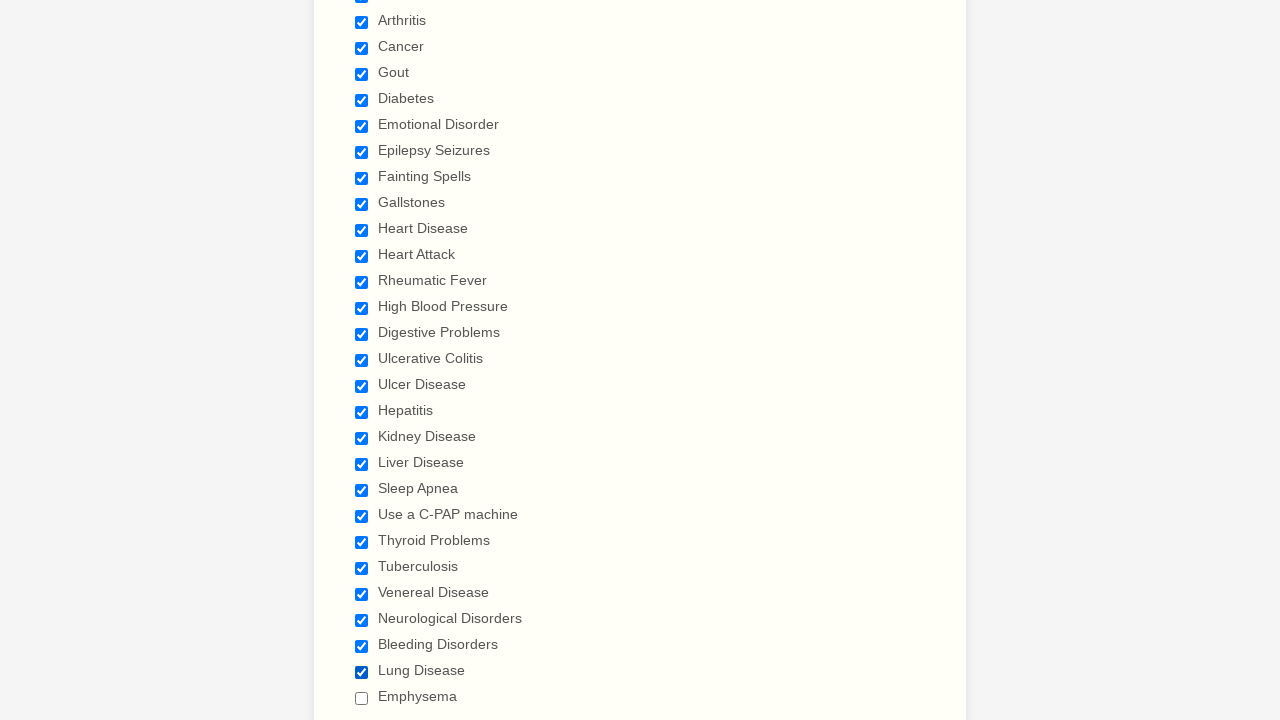

Selected checkbox at index 28 at (362, 698) on div.form-single-column input[type='checkbox'] >> nth=28
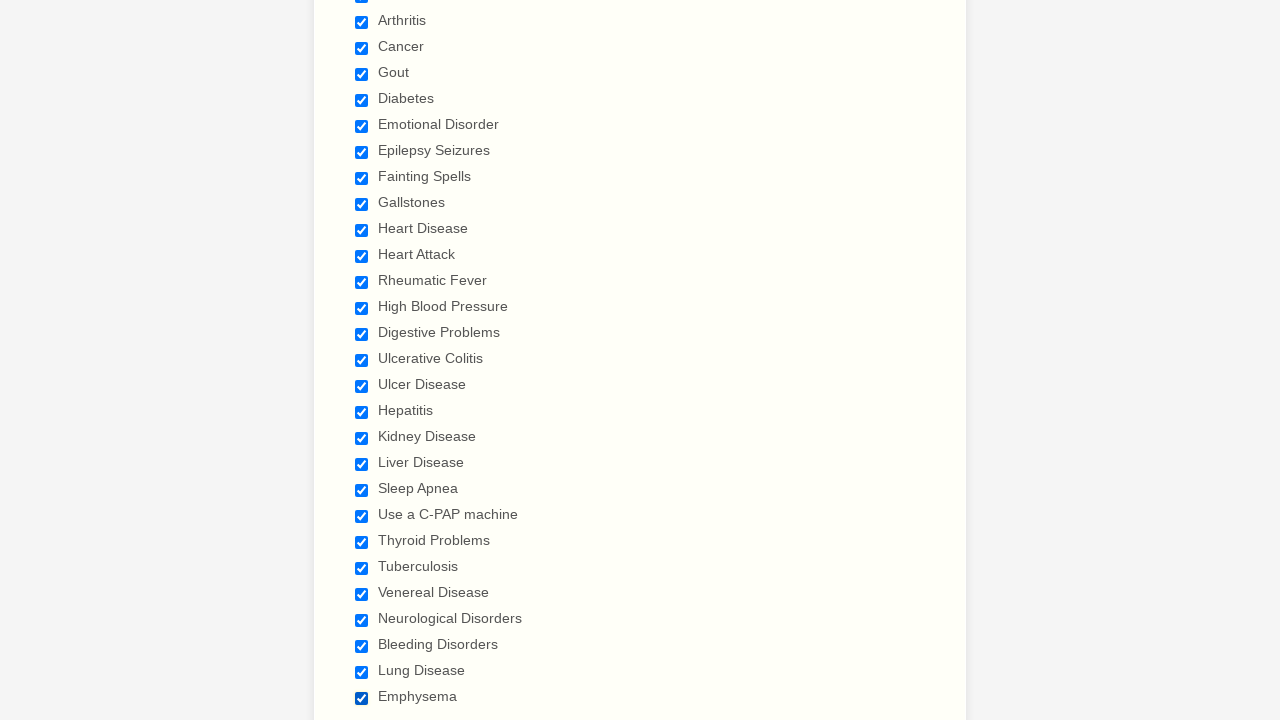

Deselected checkbox at index 0 at (362, 360) on div.form-single-column input[type='checkbox'] >> nth=0
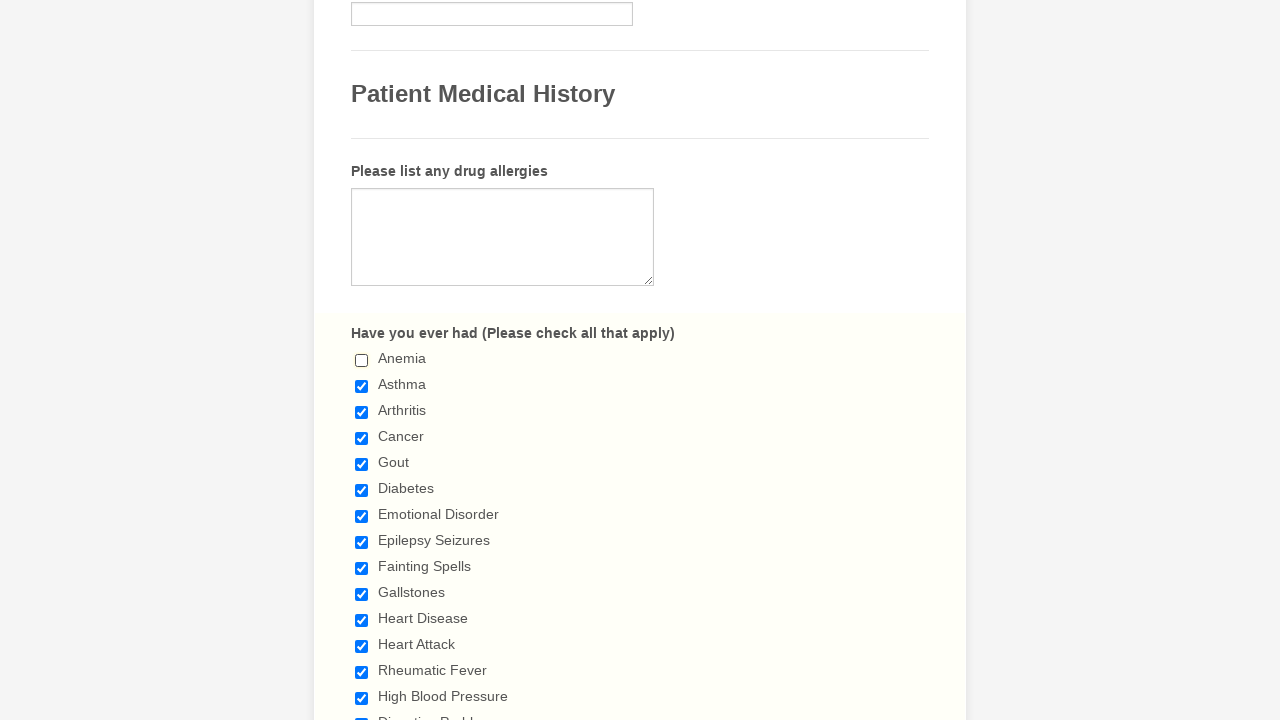

Deselected checkbox at index 1 at (362, 386) on div.form-single-column input[type='checkbox'] >> nth=1
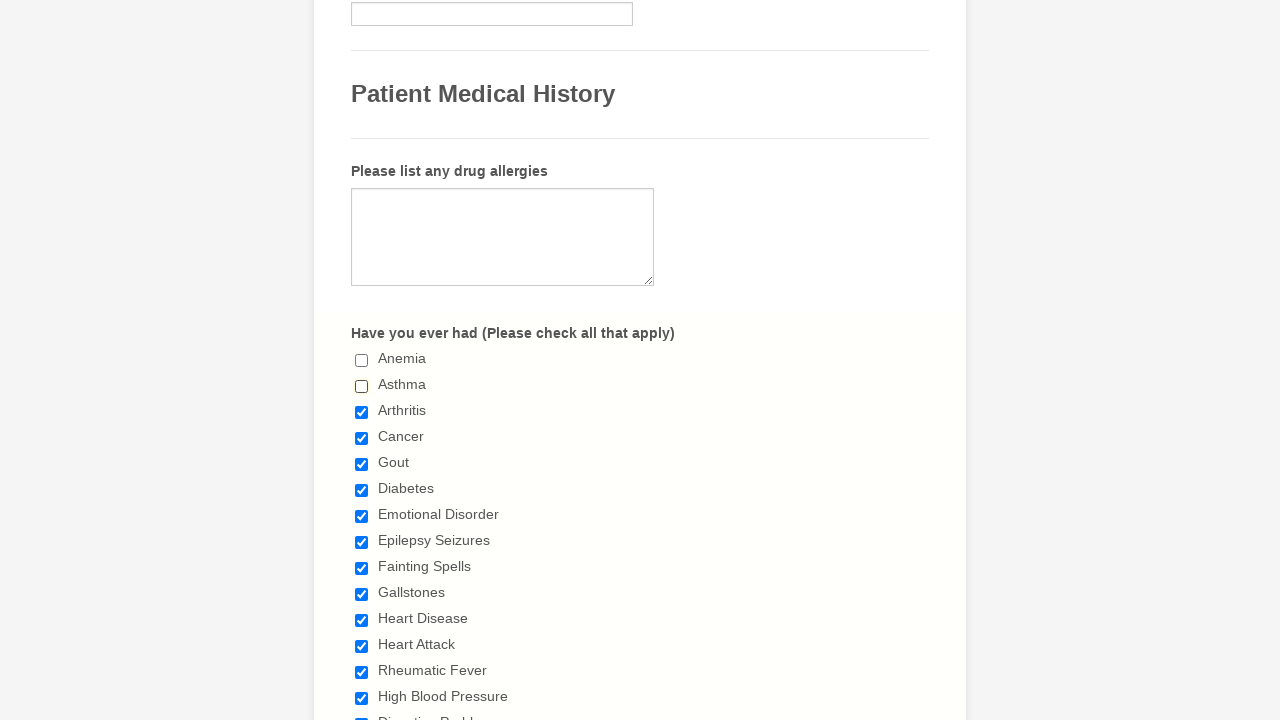

Deselected checkbox at index 2 at (362, 412) on div.form-single-column input[type='checkbox'] >> nth=2
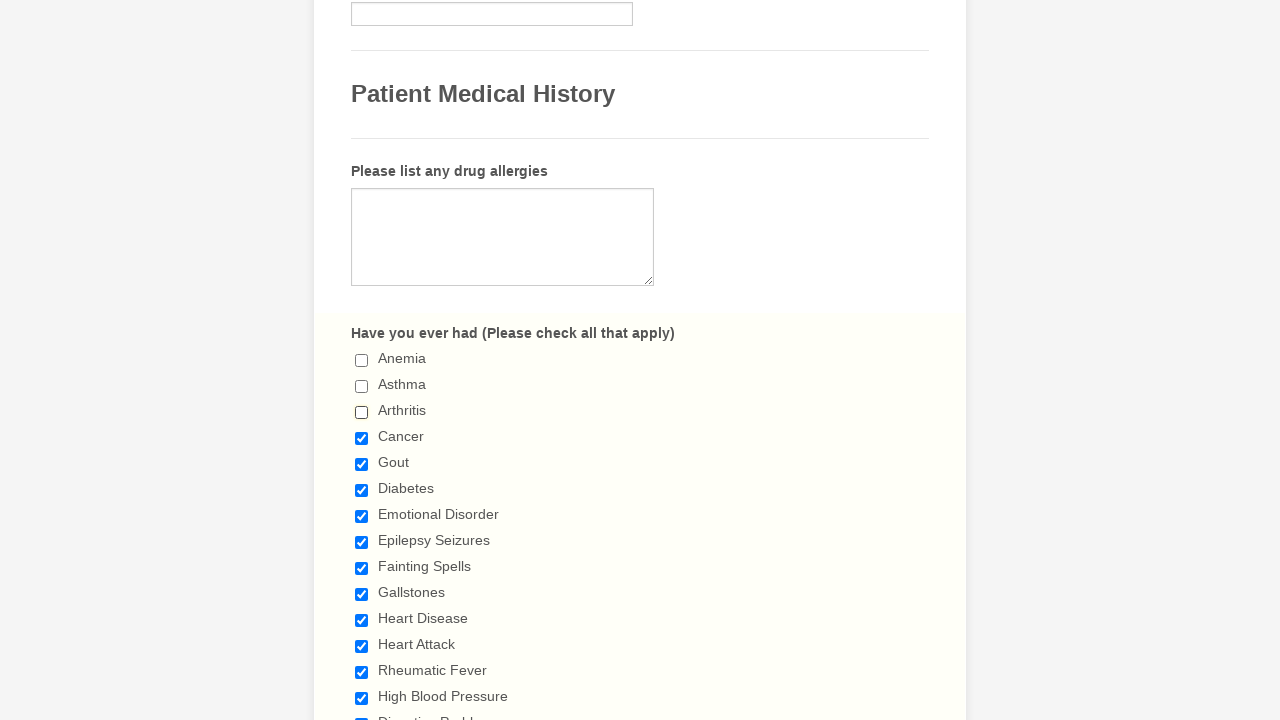

Deselected checkbox at index 3 at (362, 438) on div.form-single-column input[type='checkbox'] >> nth=3
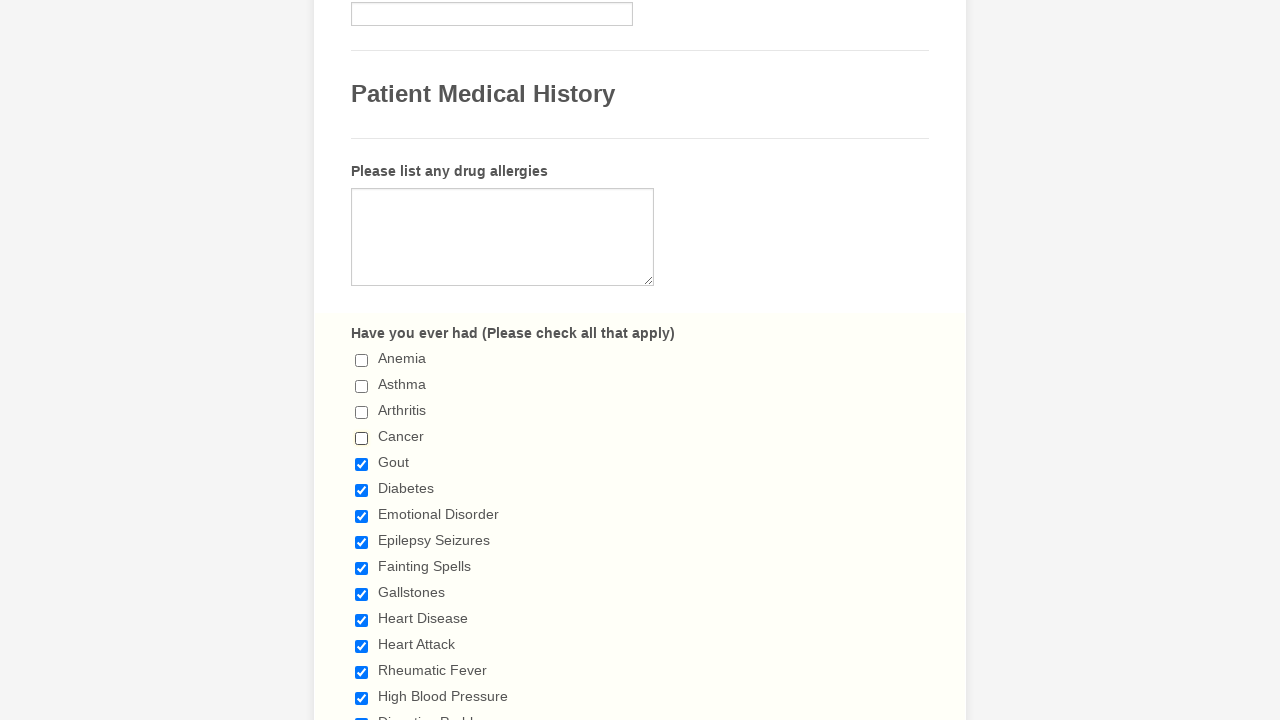

Deselected checkbox at index 4 at (362, 464) on div.form-single-column input[type='checkbox'] >> nth=4
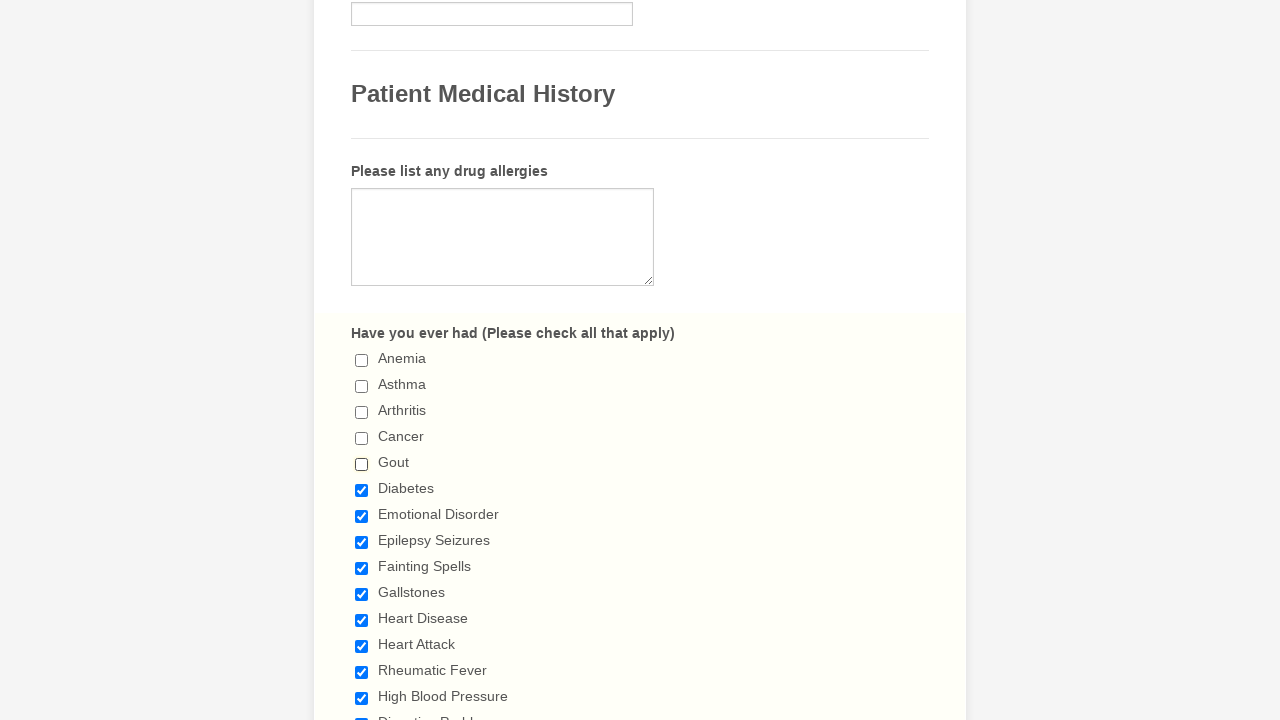

Deselected checkbox at index 5 at (362, 490) on div.form-single-column input[type='checkbox'] >> nth=5
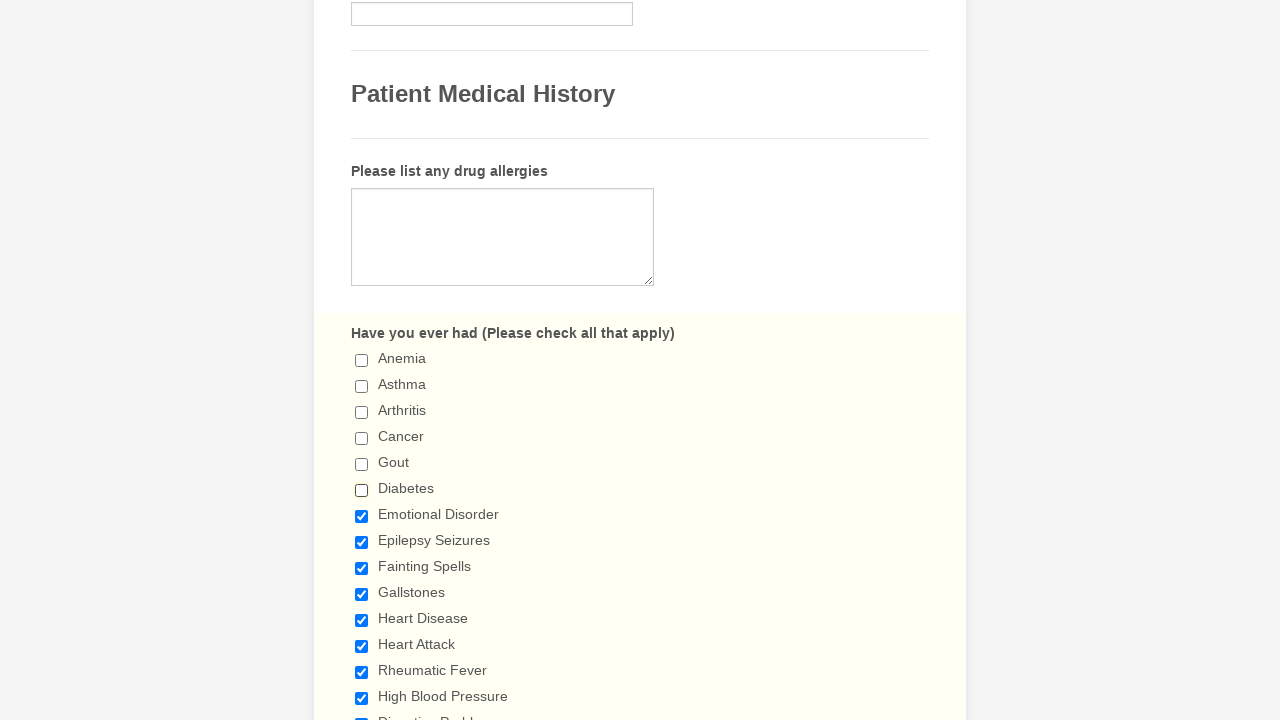

Deselected checkbox at index 6 at (362, 516) on div.form-single-column input[type='checkbox'] >> nth=6
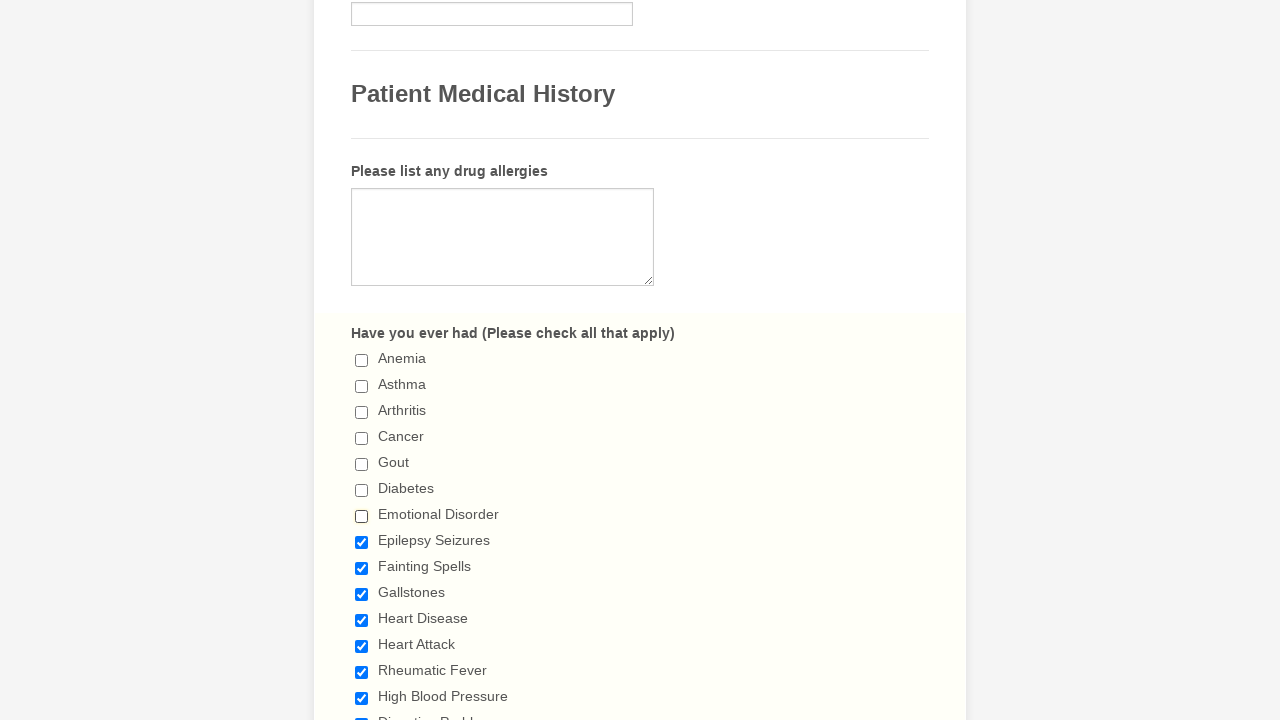

Deselected checkbox at index 7 at (362, 542) on div.form-single-column input[type='checkbox'] >> nth=7
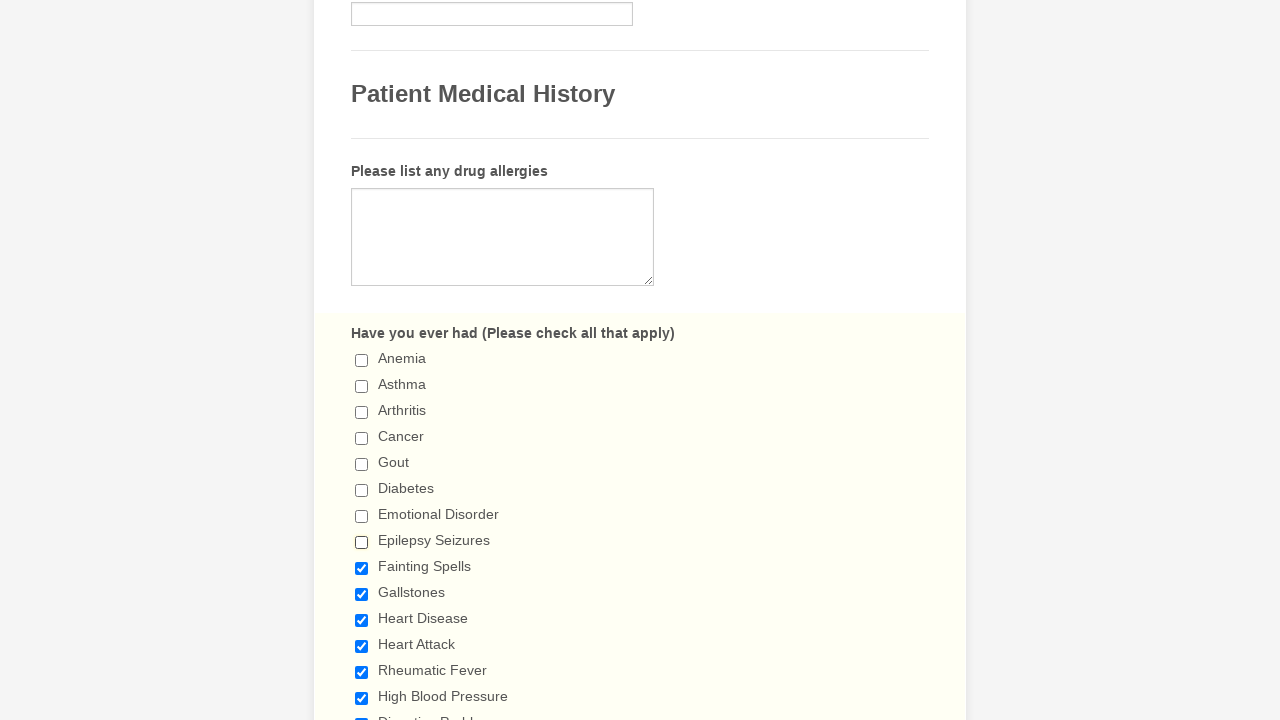

Deselected checkbox at index 8 at (362, 568) on div.form-single-column input[type='checkbox'] >> nth=8
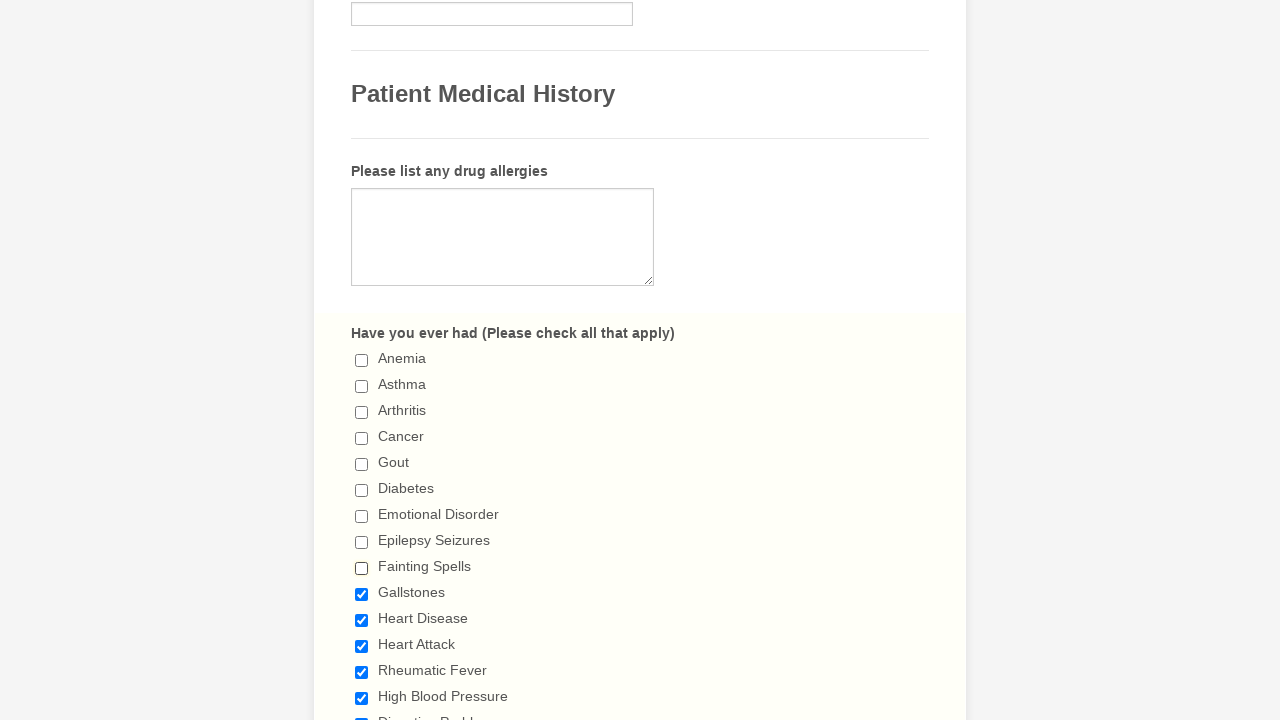

Deselected checkbox at index 9 at (362, 594) on div.form-single-column input[type='checkbox'] >> nth=9
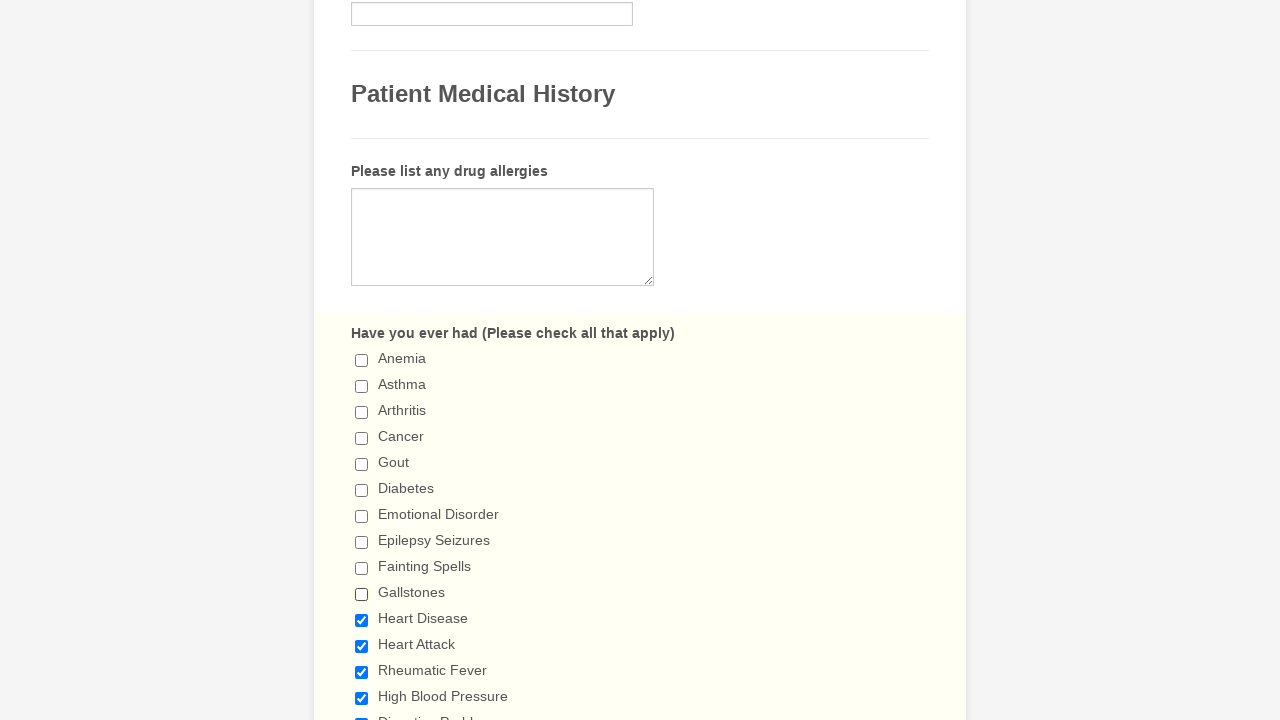

Deselected checkbox at index 10 at (362, 620) on div.form-single-column input[type='checkbox'] >> nth=10
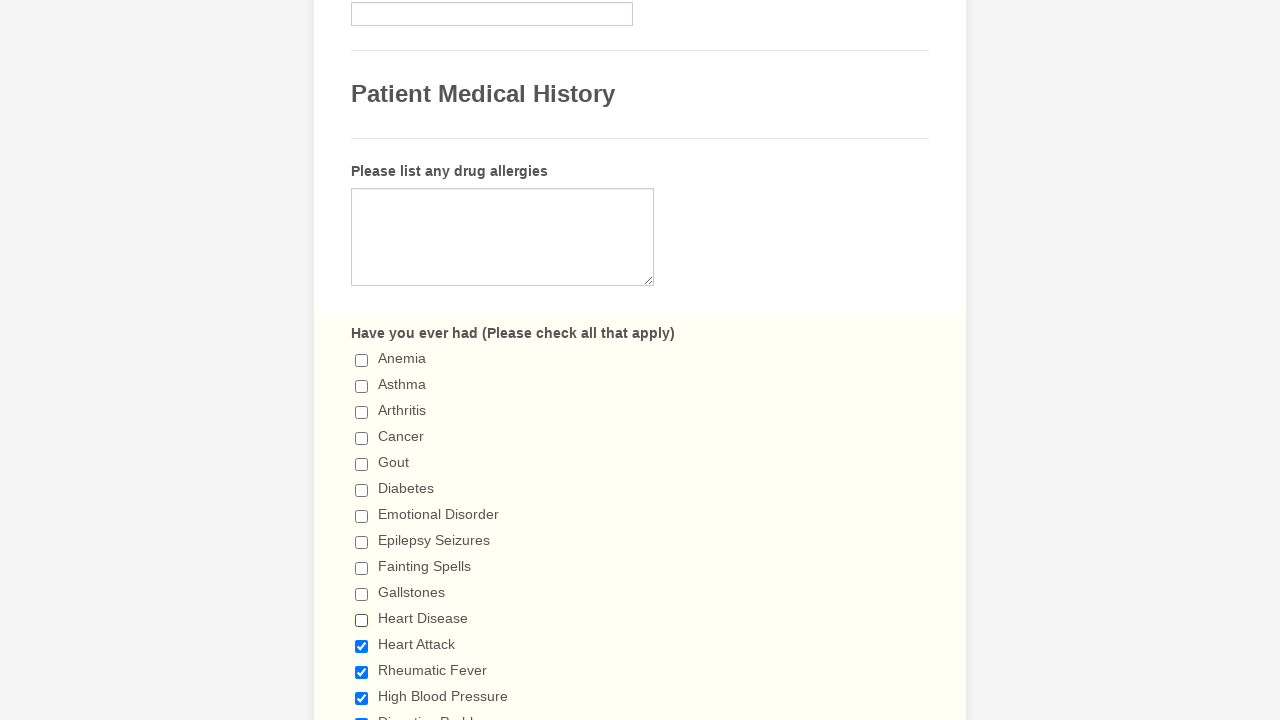

Deselected checkbox at index 11 at (362, 646) on div.form-single-column input[type='checkbox'] >> nth=11
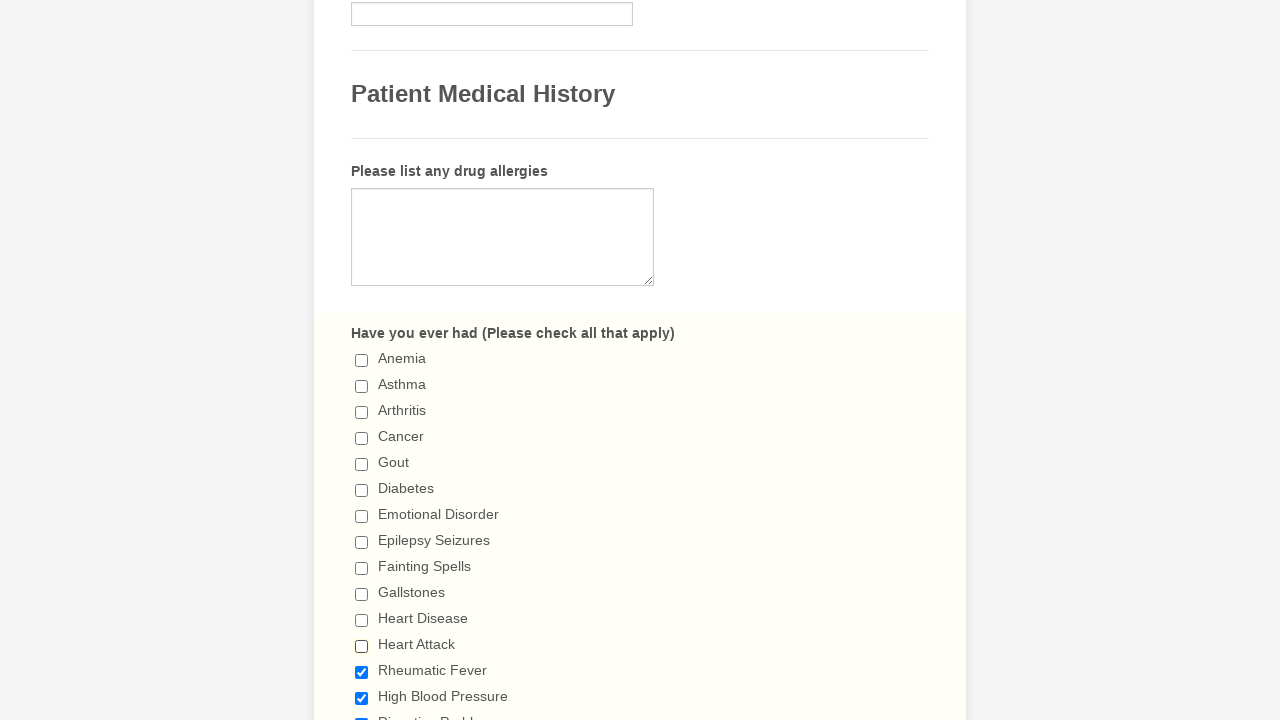

Deselected checkbox at index 12 at (362, 672) on div.form-single-column input[type='checkbox'] >> nth=12
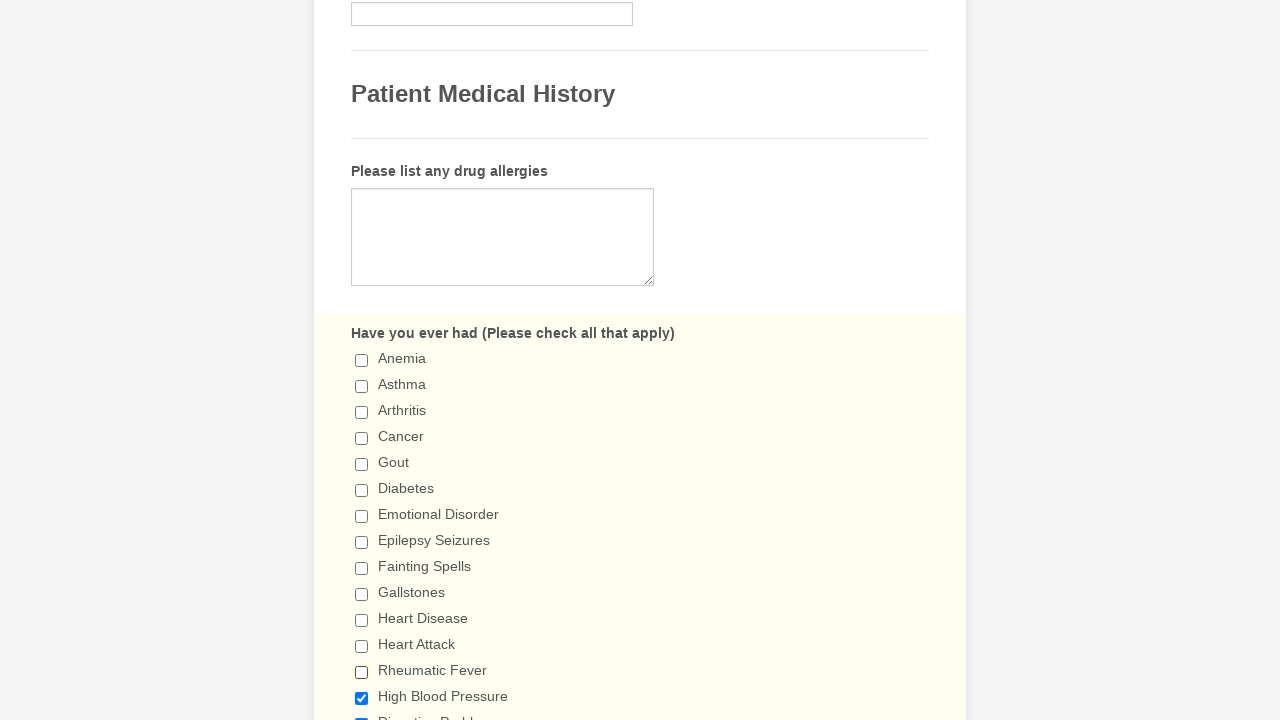

Deselected checkbox at index 13 at (362, 698) on div.form-single-column input[type='checkbox'] >> nth=13
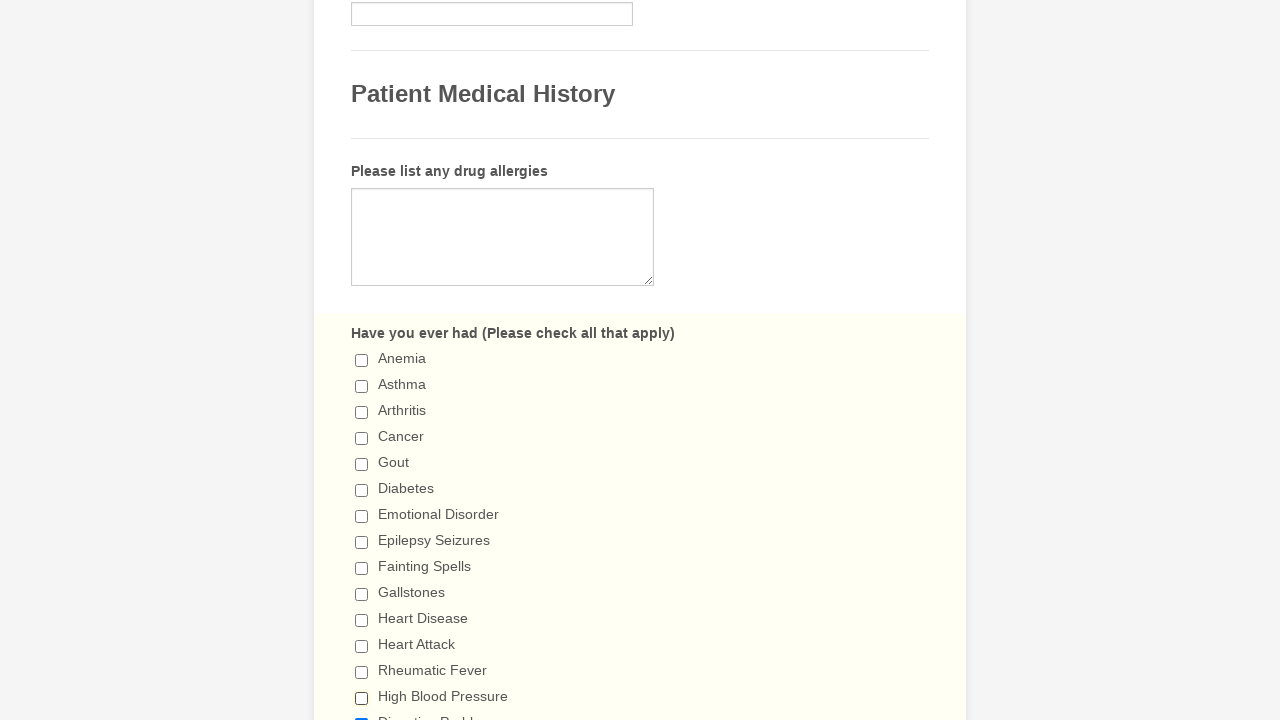

Deselected checkbox at index 14 at (362, 714) on div.form-single-column input[type='checkbox'] >> nth=14
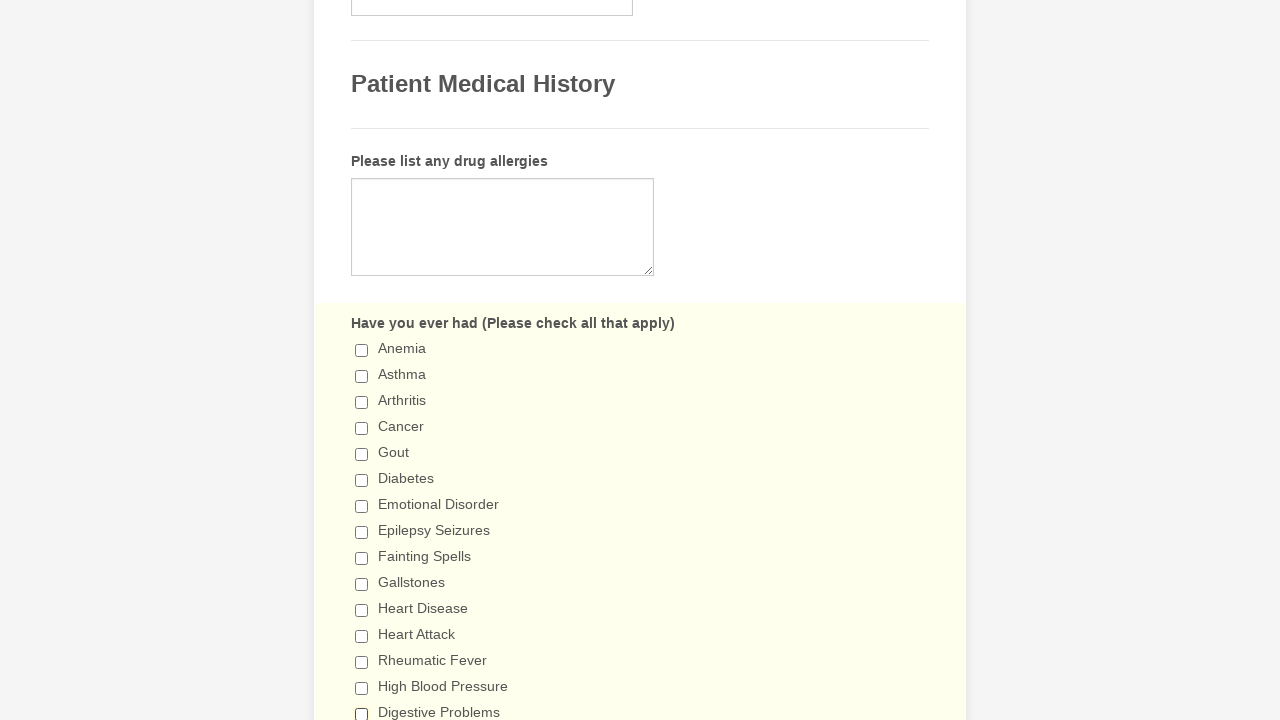

Deselected checkbox at index 15 at (362, 360) on div.form-single-column input[type='checkbox'] >> nth=15
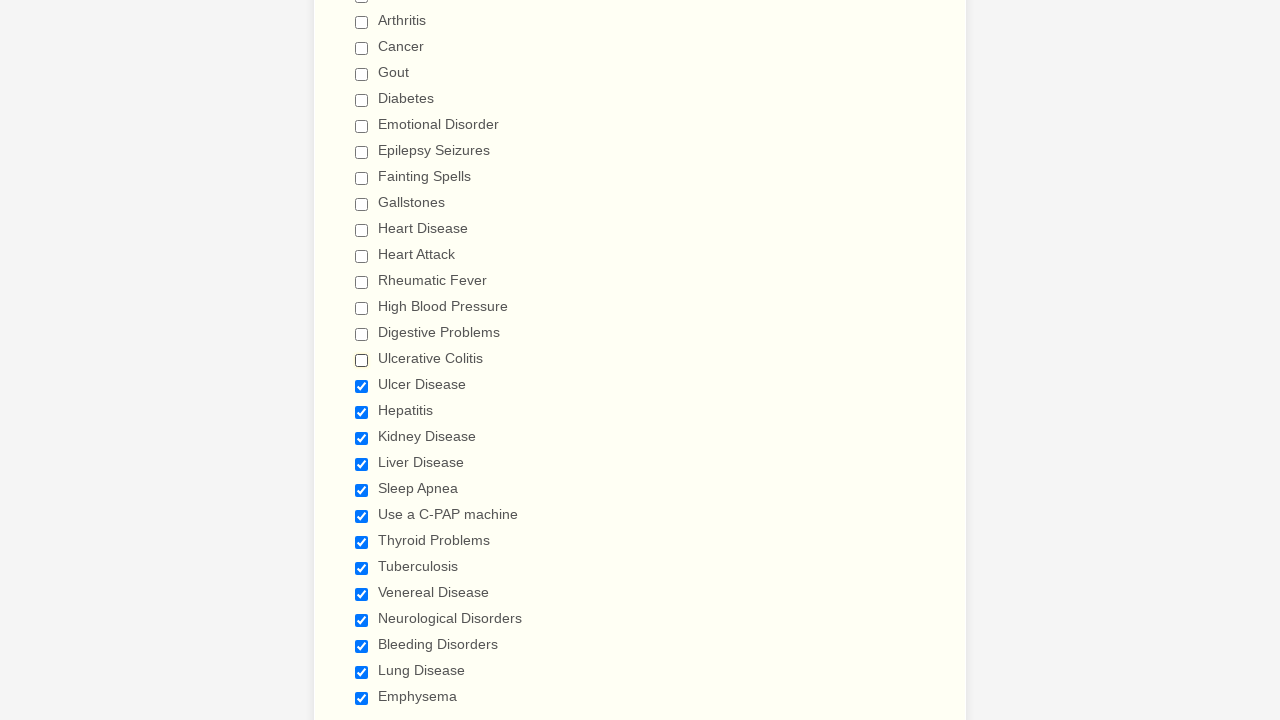

Deselected checkbox at index 16 at (362, 386) on div.form-single-column input[type='checkbox'] >> nth=16
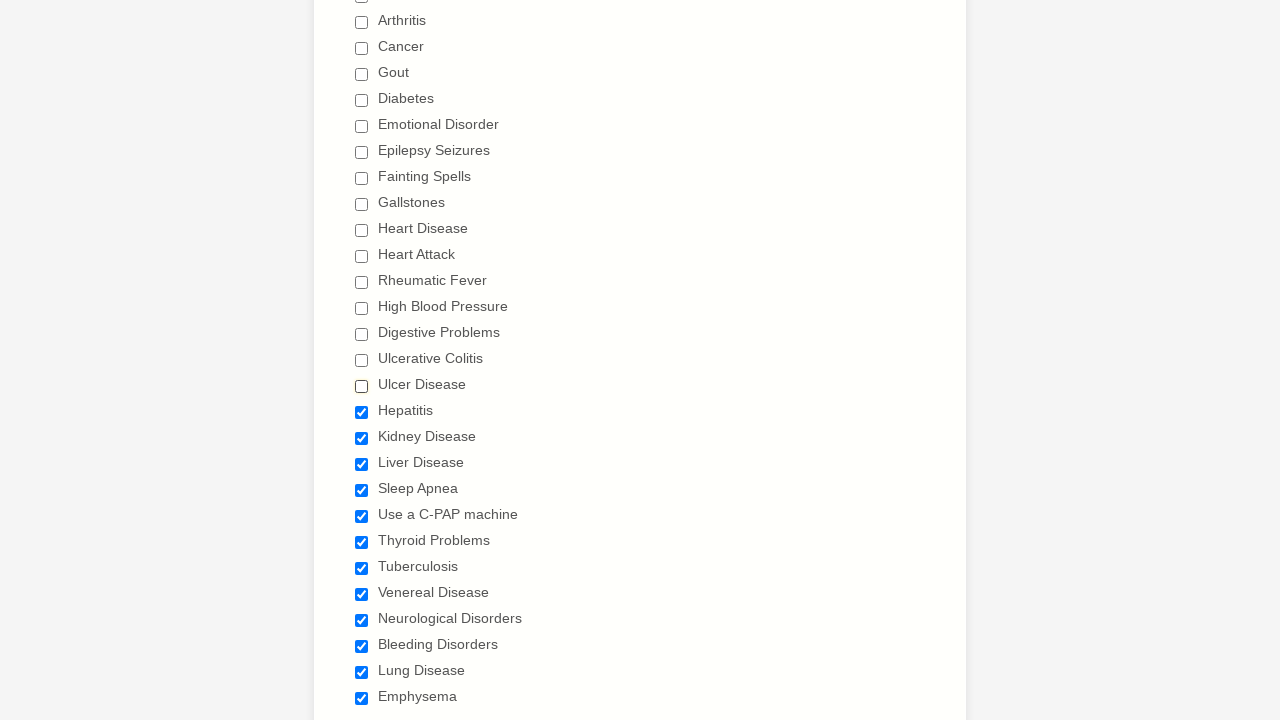

Deselected checkbox at index 17 at (362, 412) on div.form-single-column input[type='checkbox'] >> nth=17
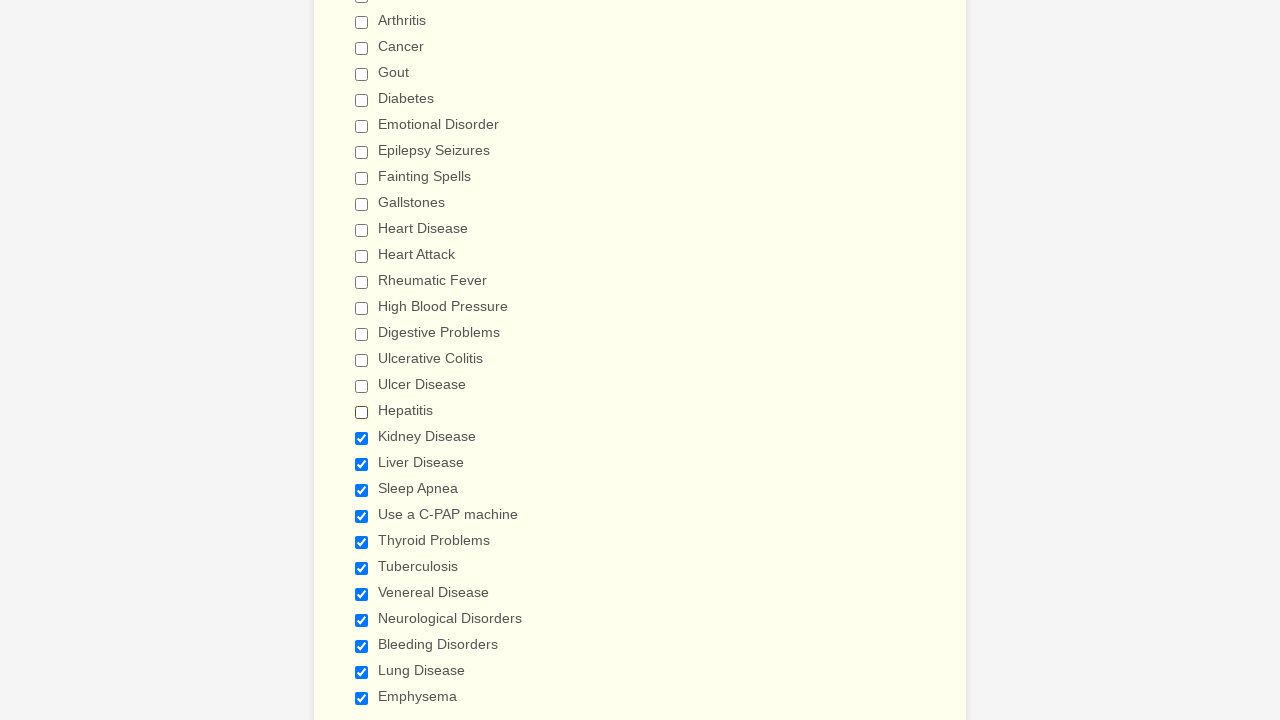

Deselected checkbox at index 18 at (362, 438) on div.form-single-column input[type='checkbox'] >> nth=18
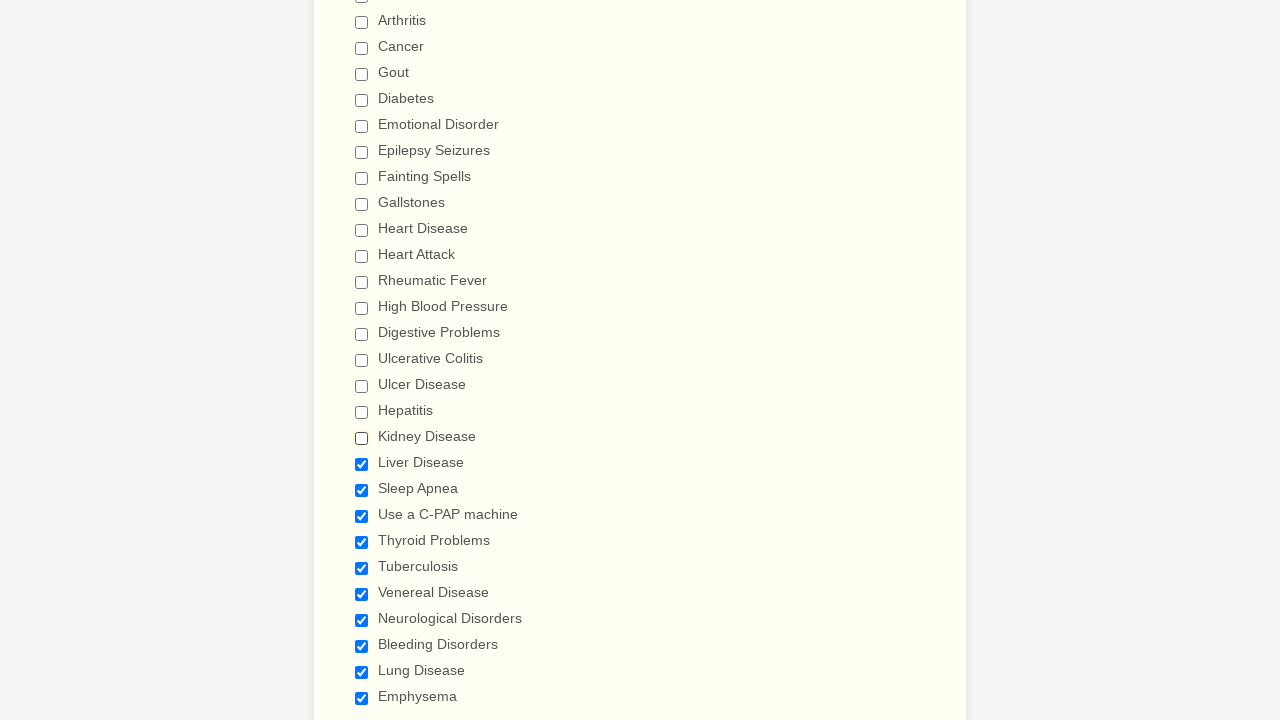

Deselected checkbox at index 19 at (362, 464) on div.form-single-column input[type='checkbox'] >> nth=19
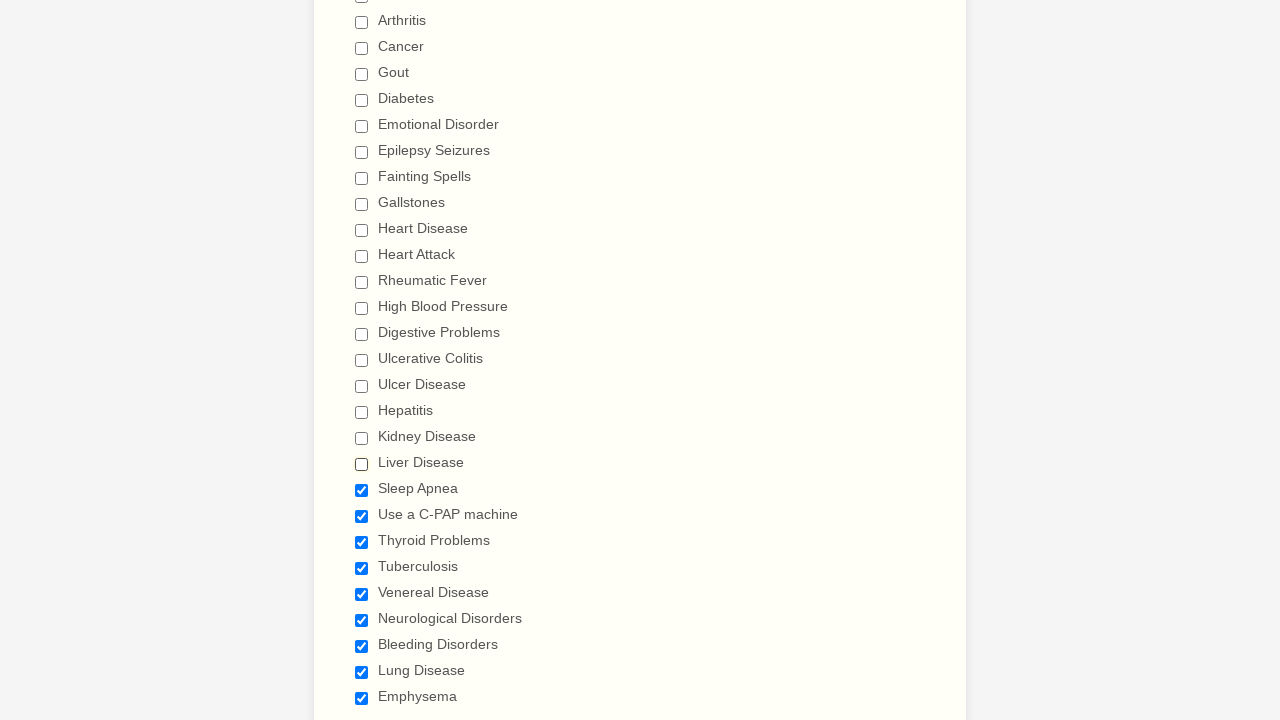

Deselected checkbox at index 20 at (362, 490) on div.form-single-column input[type='checkbox'] >> nth=20
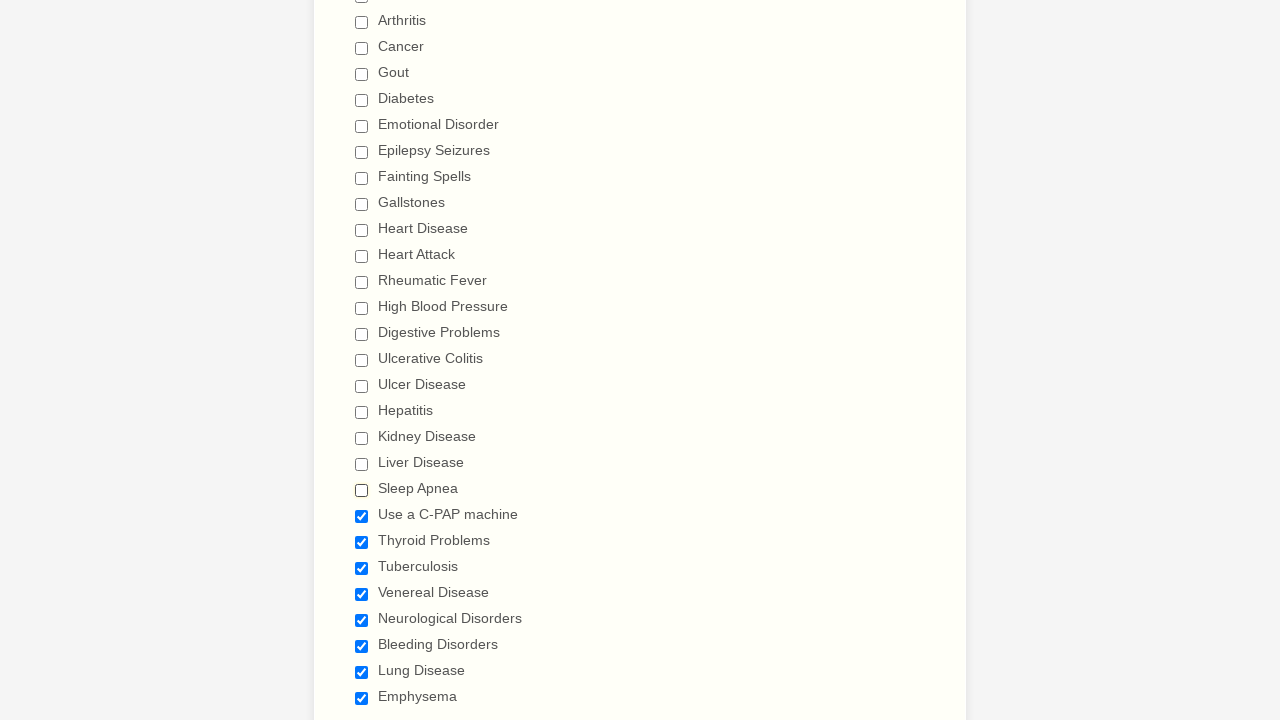

Deselected checkbox at index 21 at (362, 516) on div.form-single-column input[type='checkbox'] >> nth=21
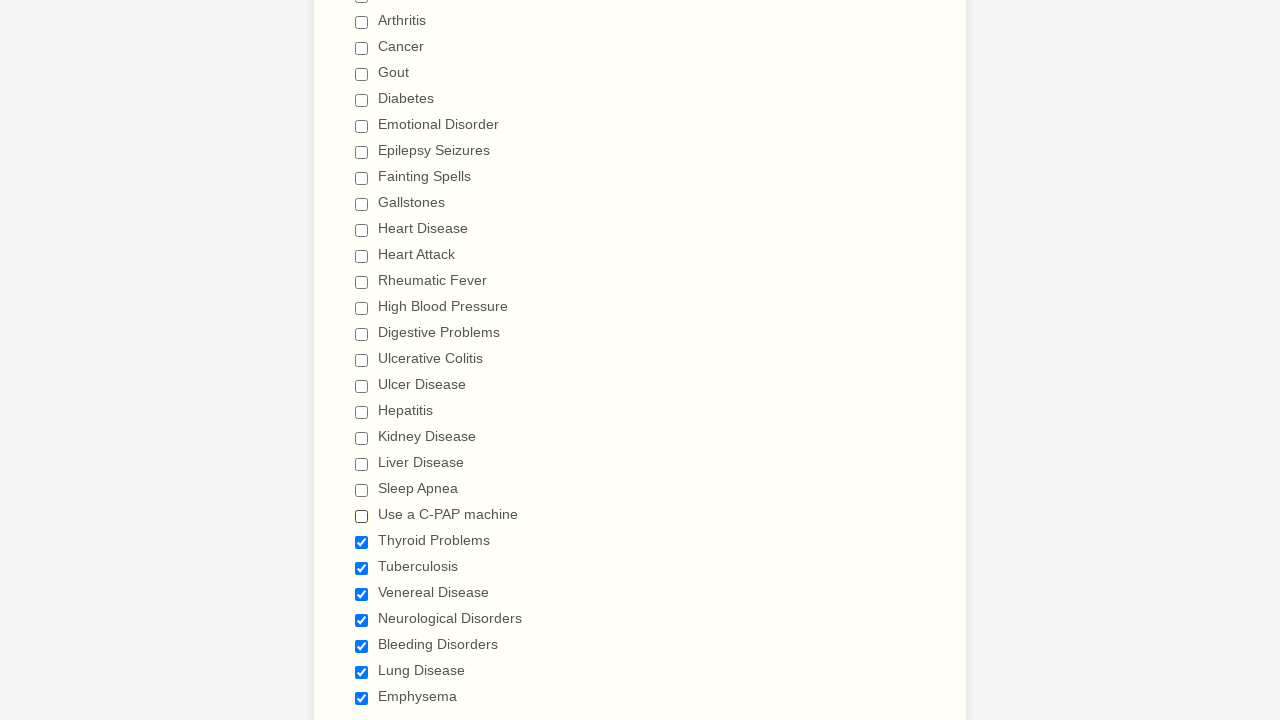

Deselected checkbox at index 22 at (362, 542) on div.form-single-column input[type='checkbox'] >> nth=22
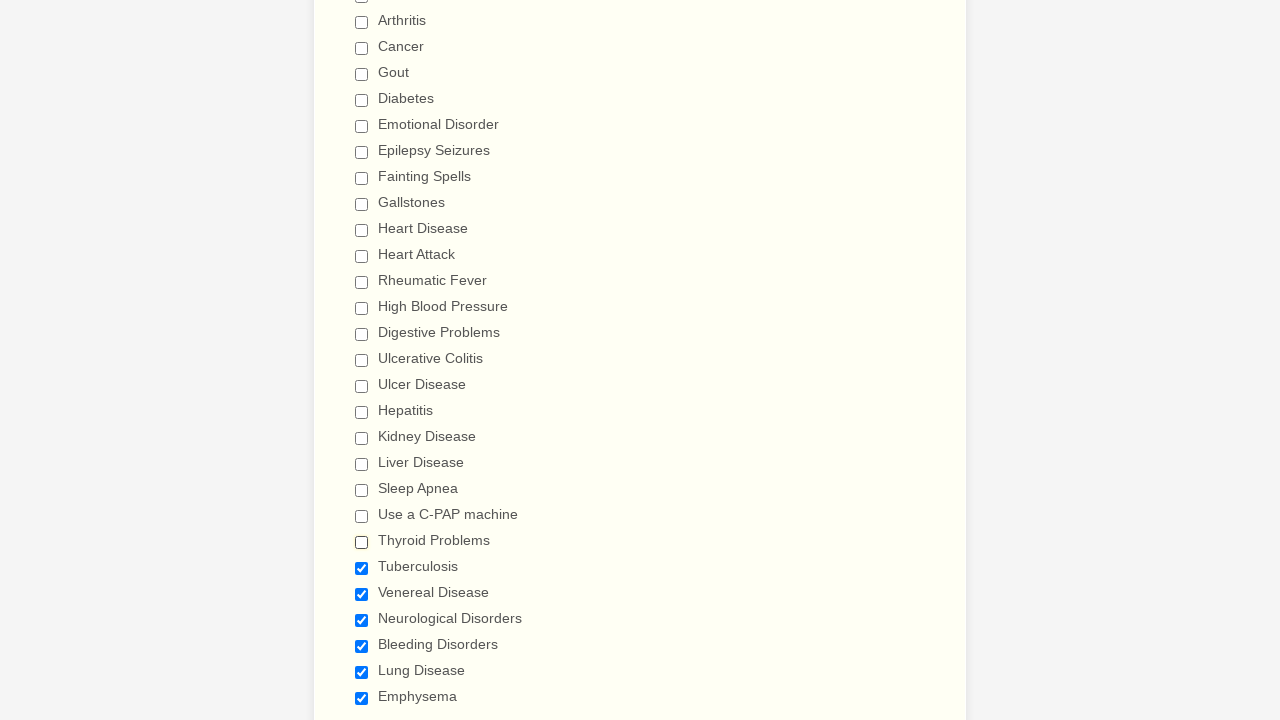

Deselected checkbox at index 23 at (362, 568) on div.form-single-column input[type='checkbox'] >> nth=23
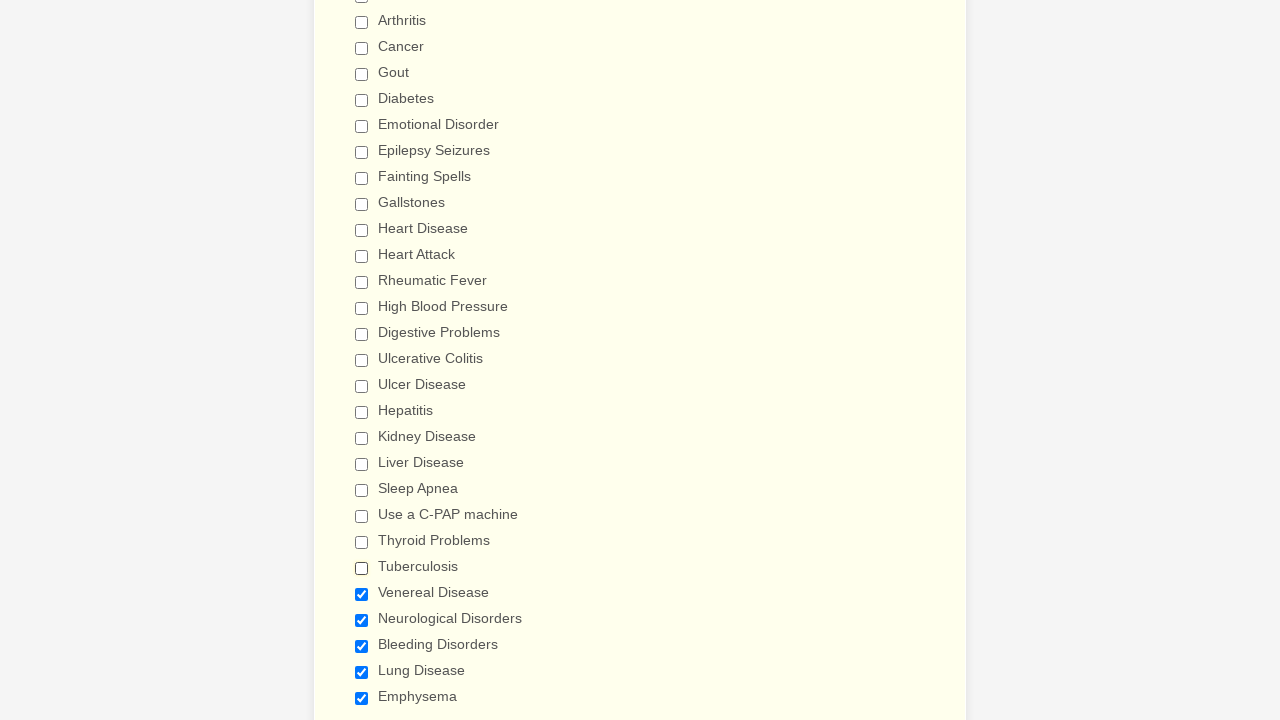

Deselected checkbox at index 24 at (362, 594) on div.form-single-column input[type='checkbox'] >> nth=24
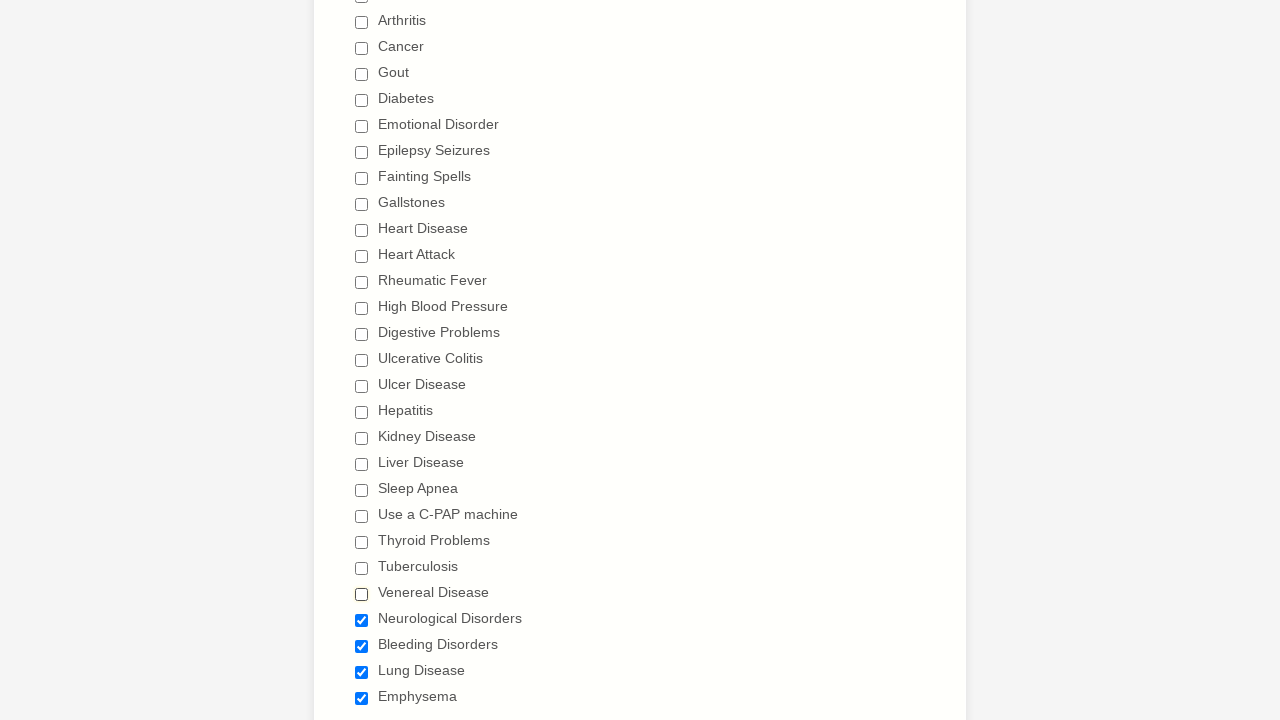

Deselected checkbox at index 25 at (362, 620) on div.form-single-column input[type='checkbox'] >> nth=25
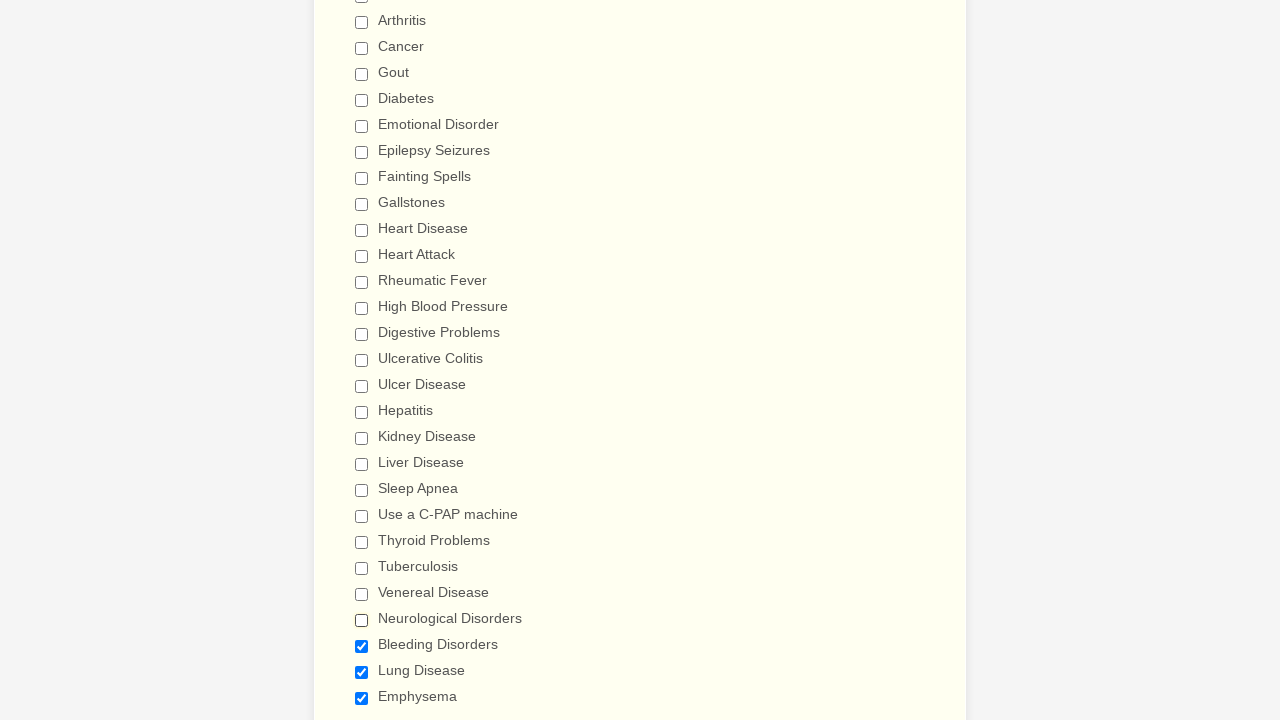

Deselected checkbox at index 26 at (362, 646) on div.form-single-column input[type='checkbox'] >> nth=26
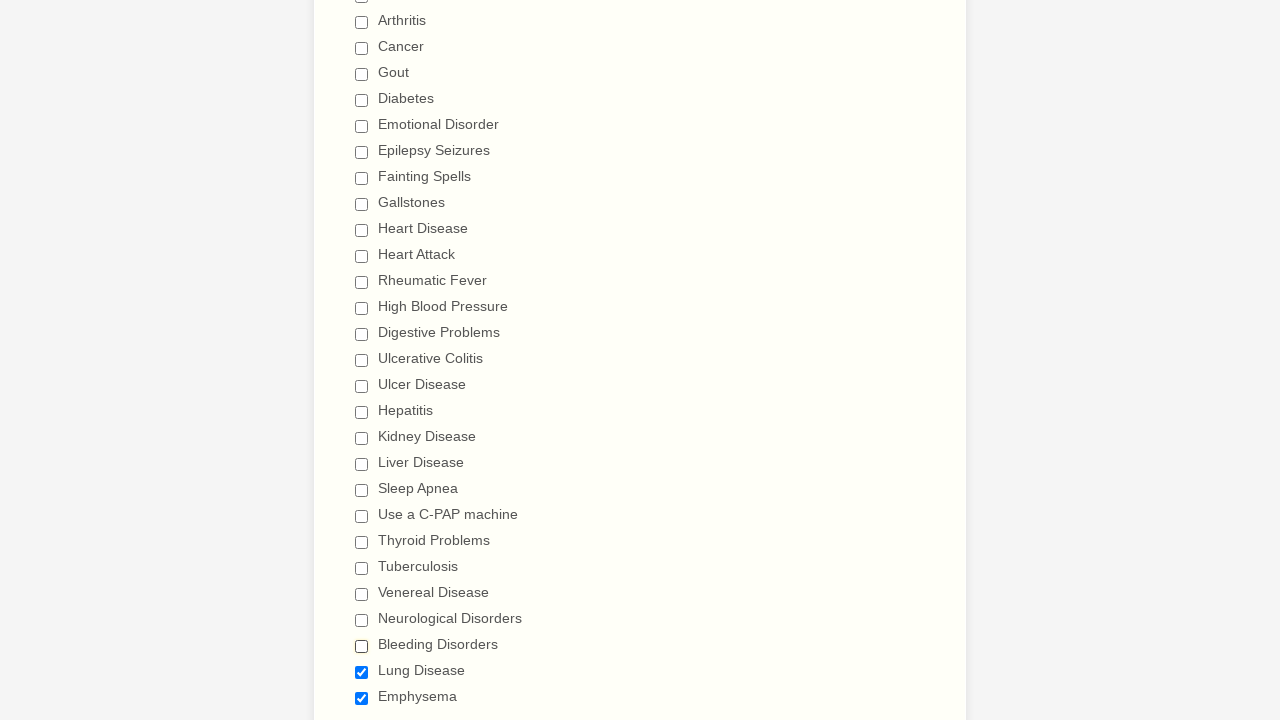

Deselected checkbox at index 27 at (362, 672) on div.form-single-column input[type='checkbox'] >> nth=27
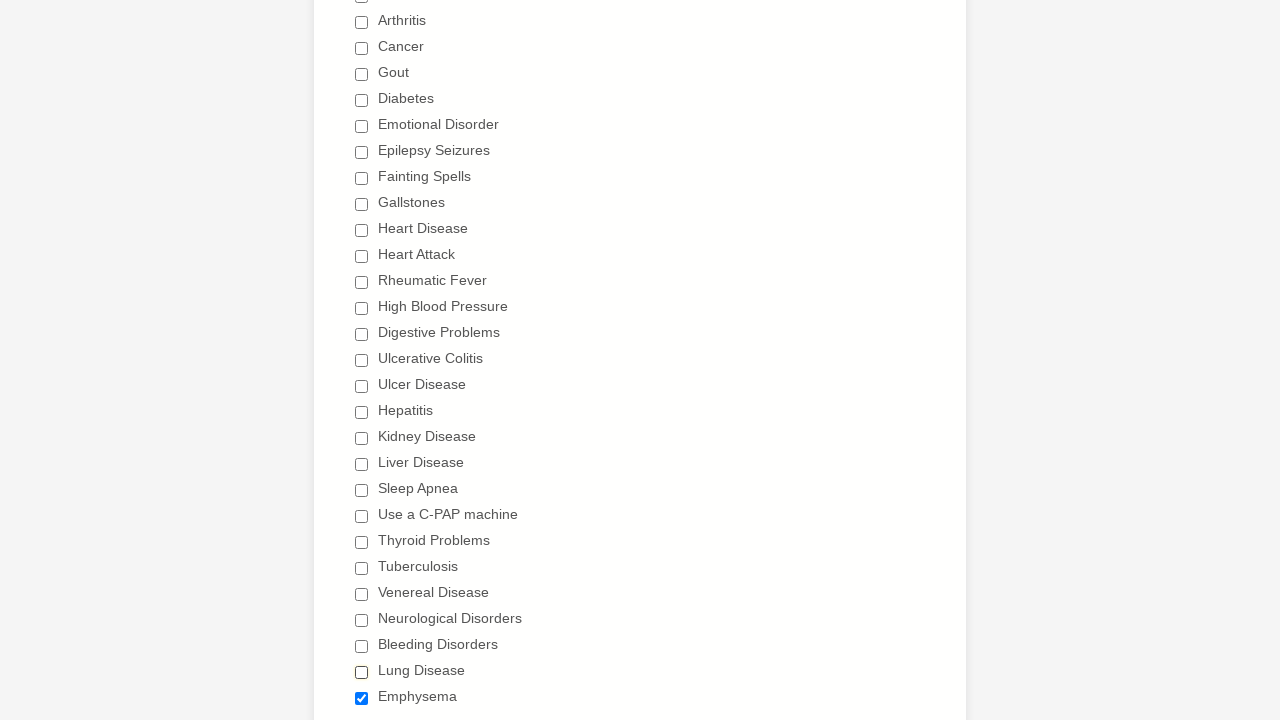

Deselected checkbox at index 28 at (362, 698) on div.form-single-column input[type='checkbox'] >> nth=28
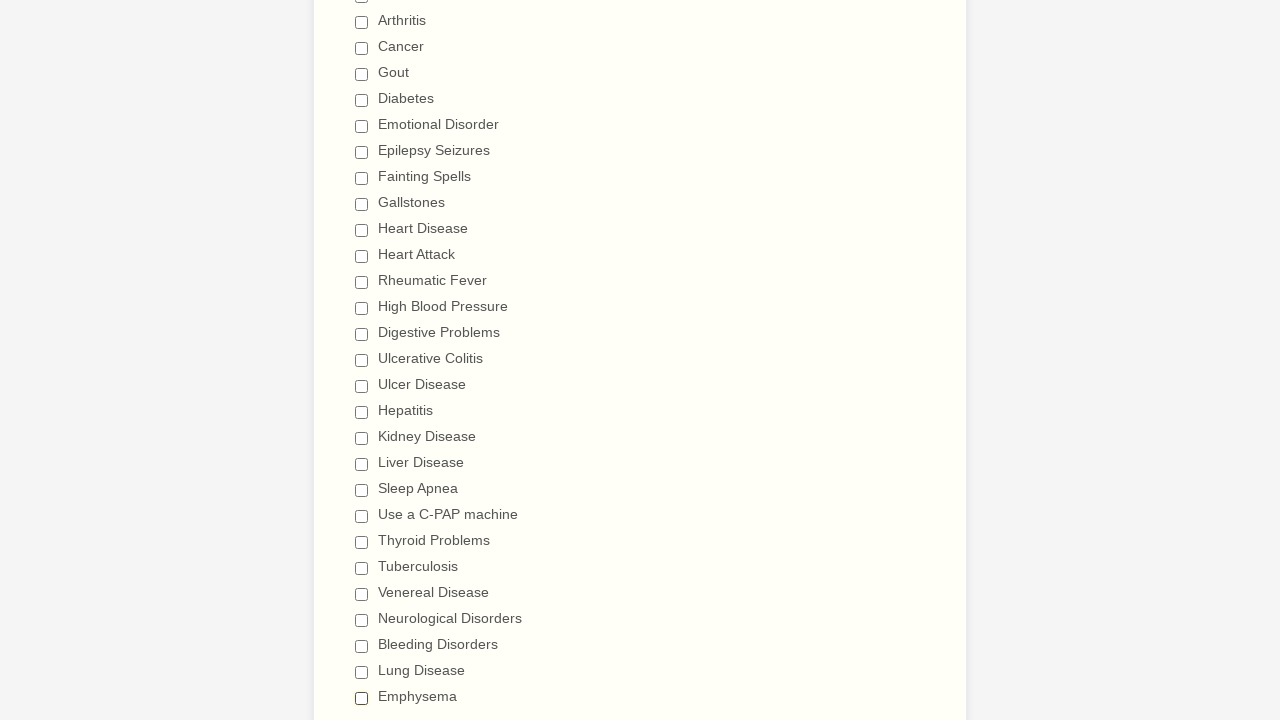

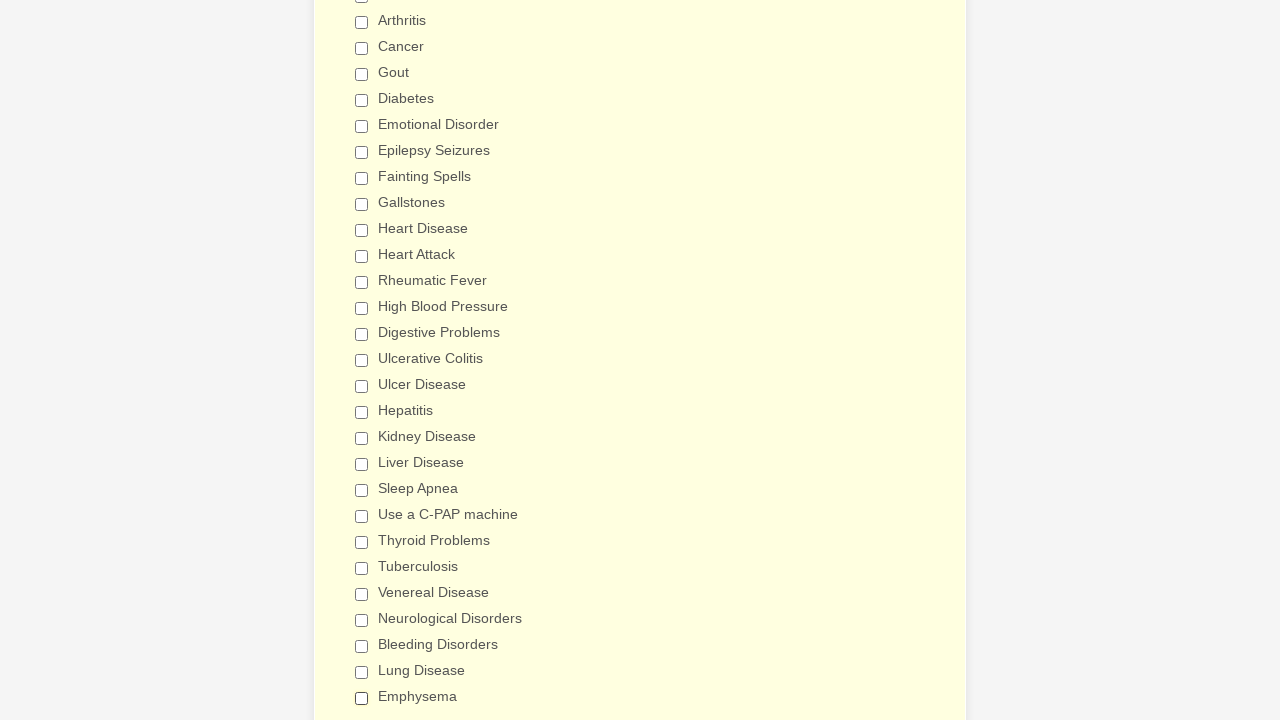